Navigates through a paginated movie listing website by clicking the next button until reaching the last page

Starting URL: https://spa1.scrape.center/

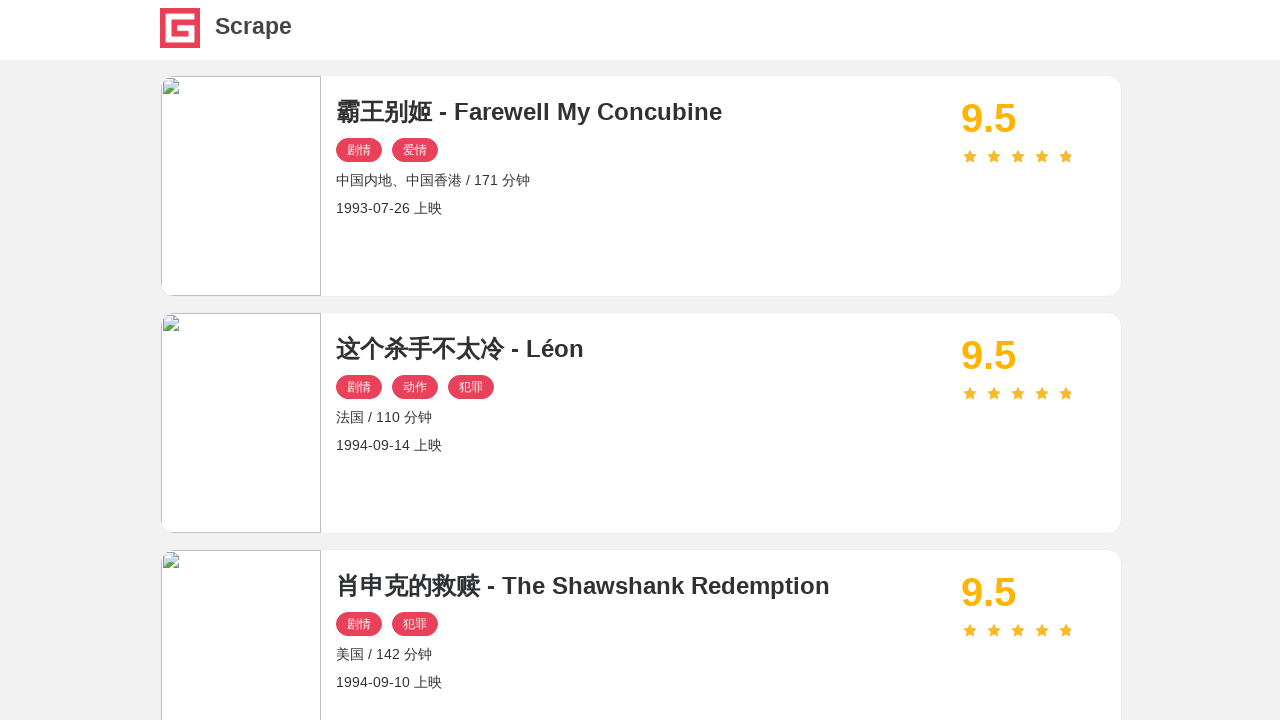

Waited for page content to load
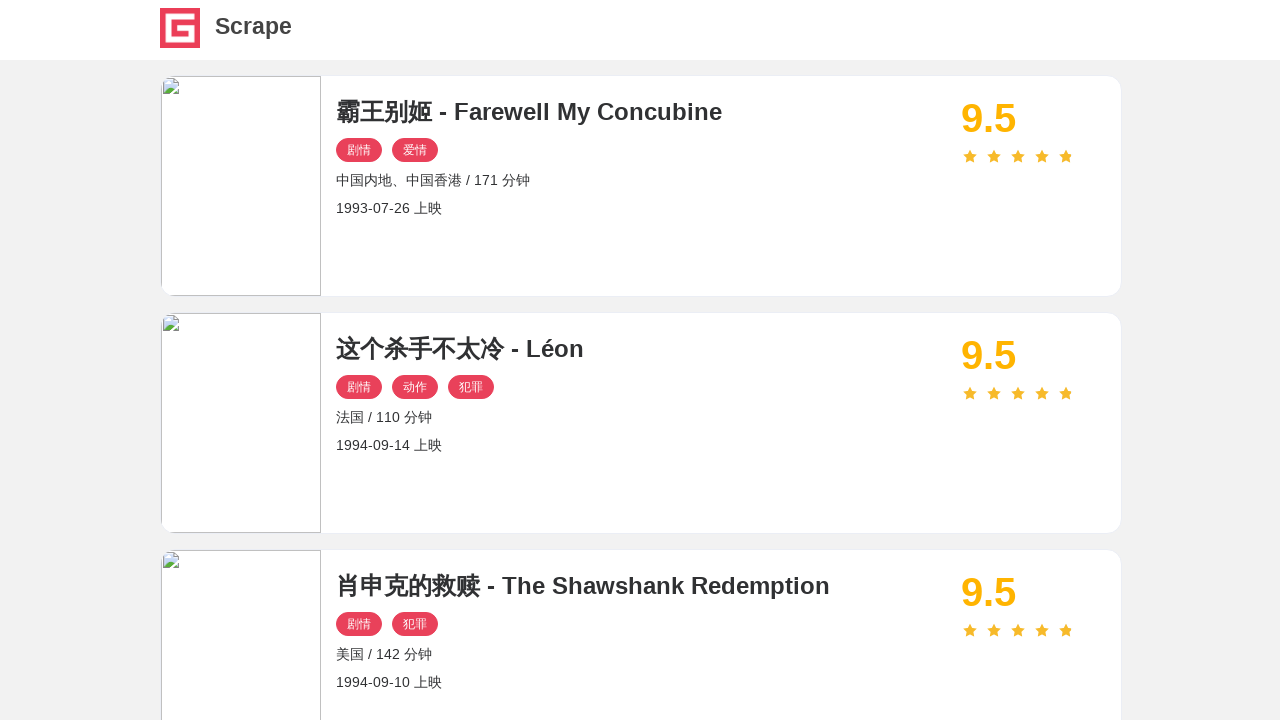

Located next button element
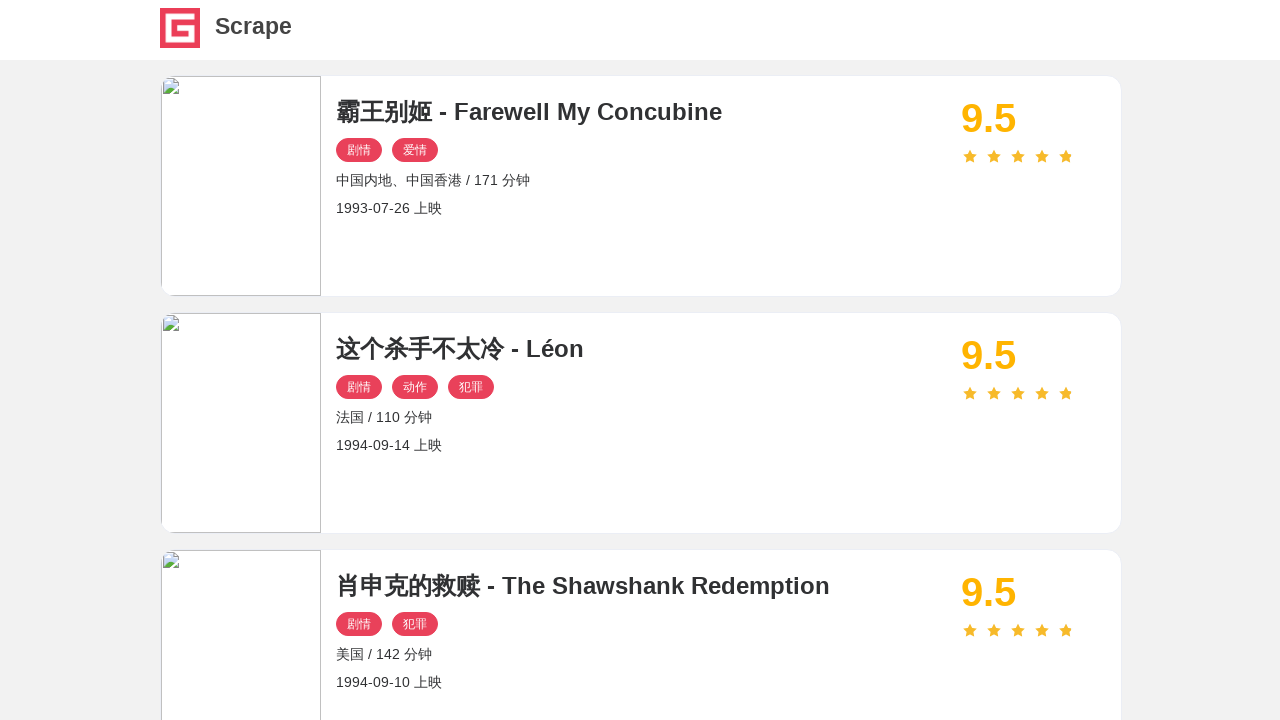

Waited for movie items to be visible on current page
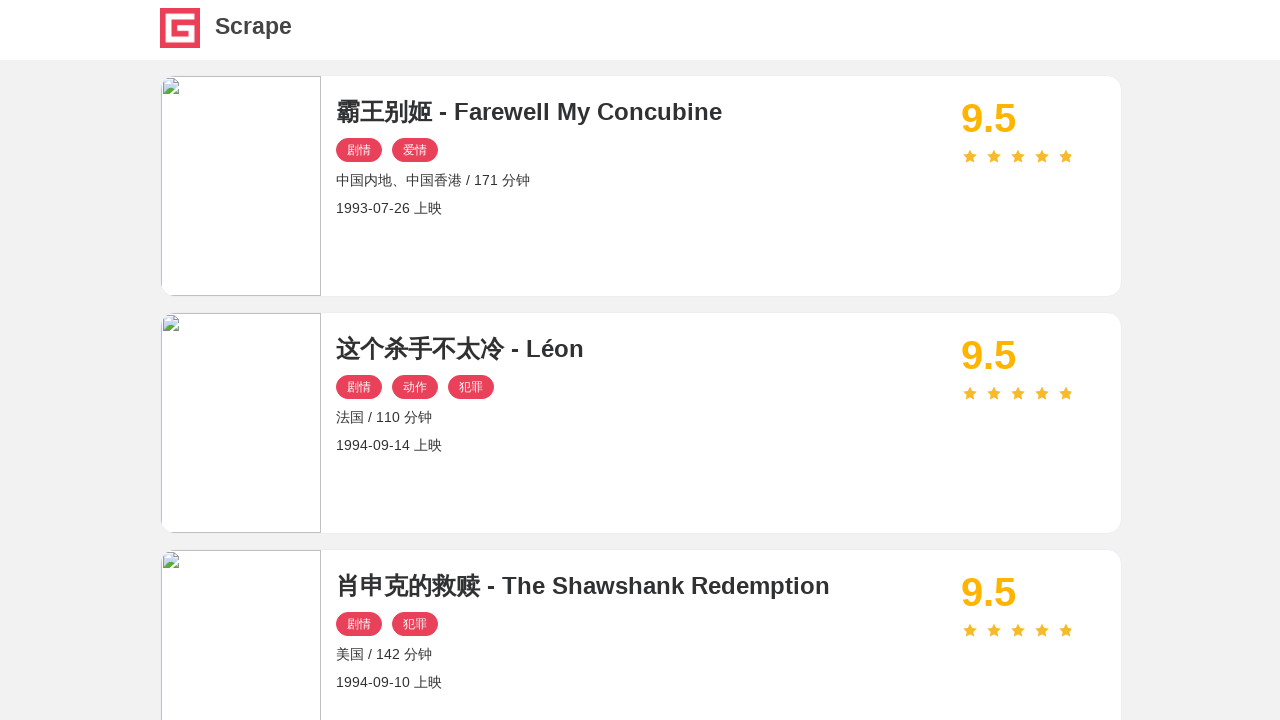

Clicked next page button at (1095, 674) on xpath=//button[@class="btn-next"]
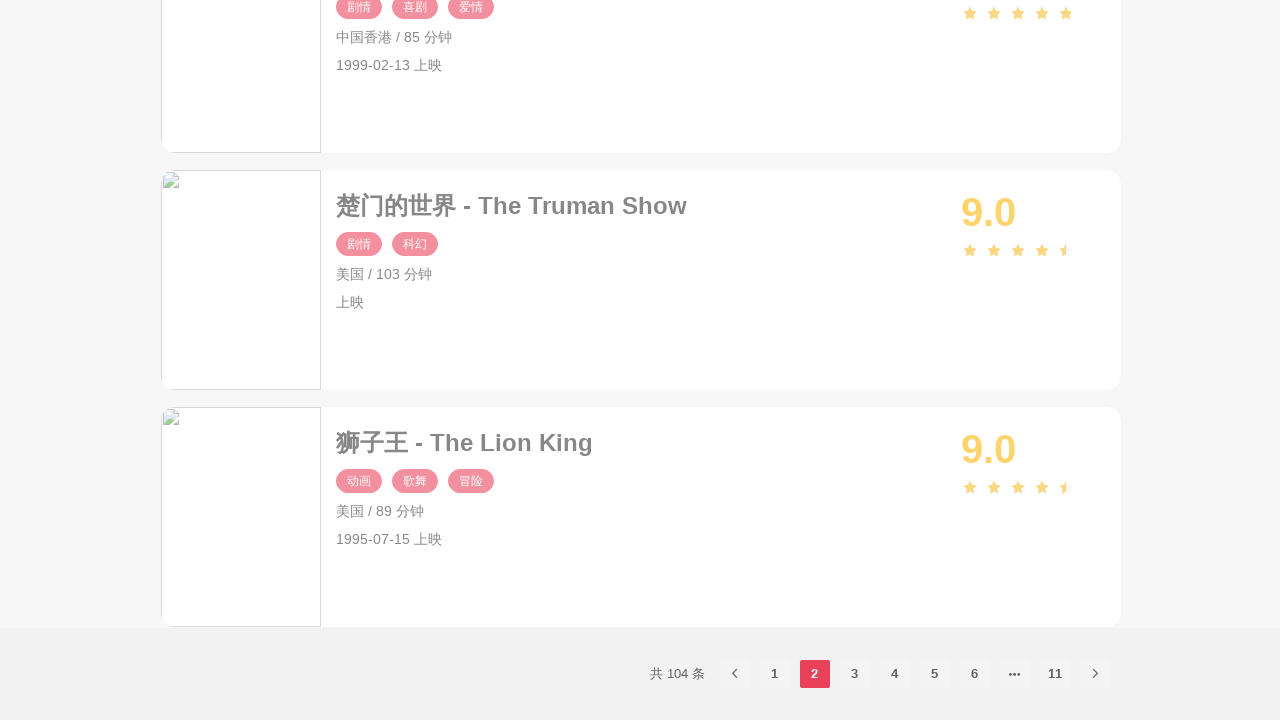

Waited for new page content to load
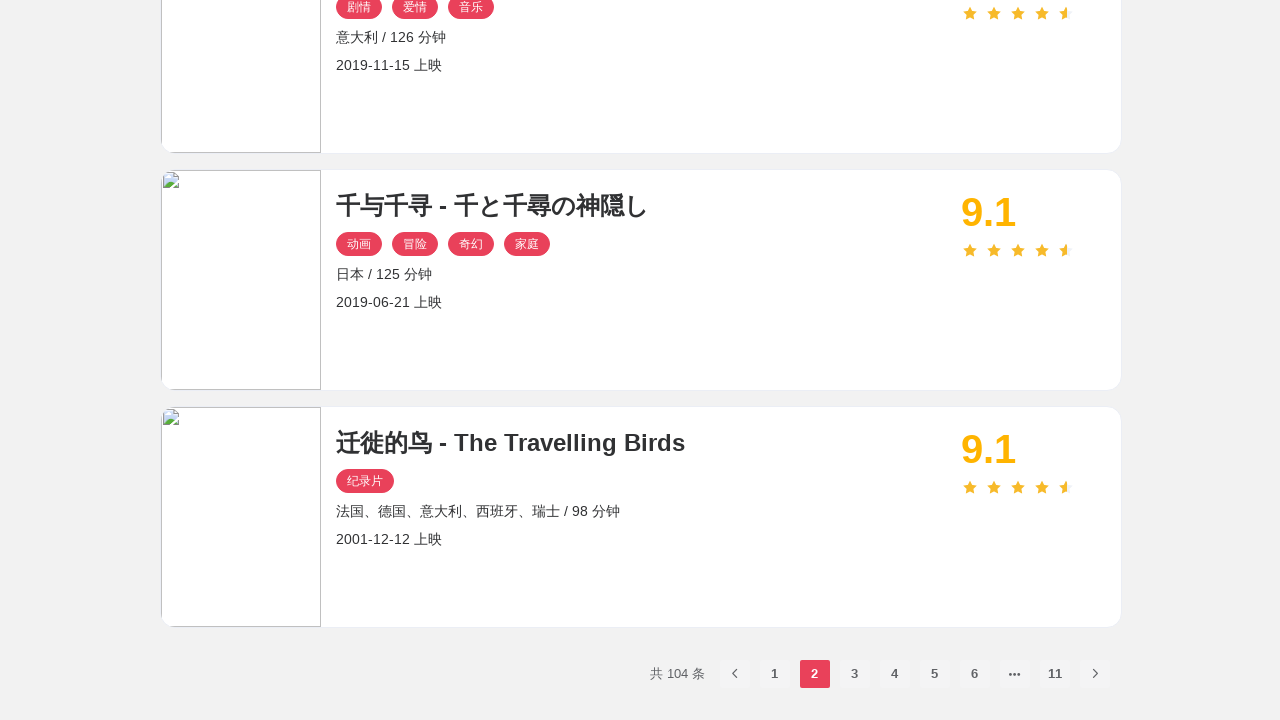

Located next button element
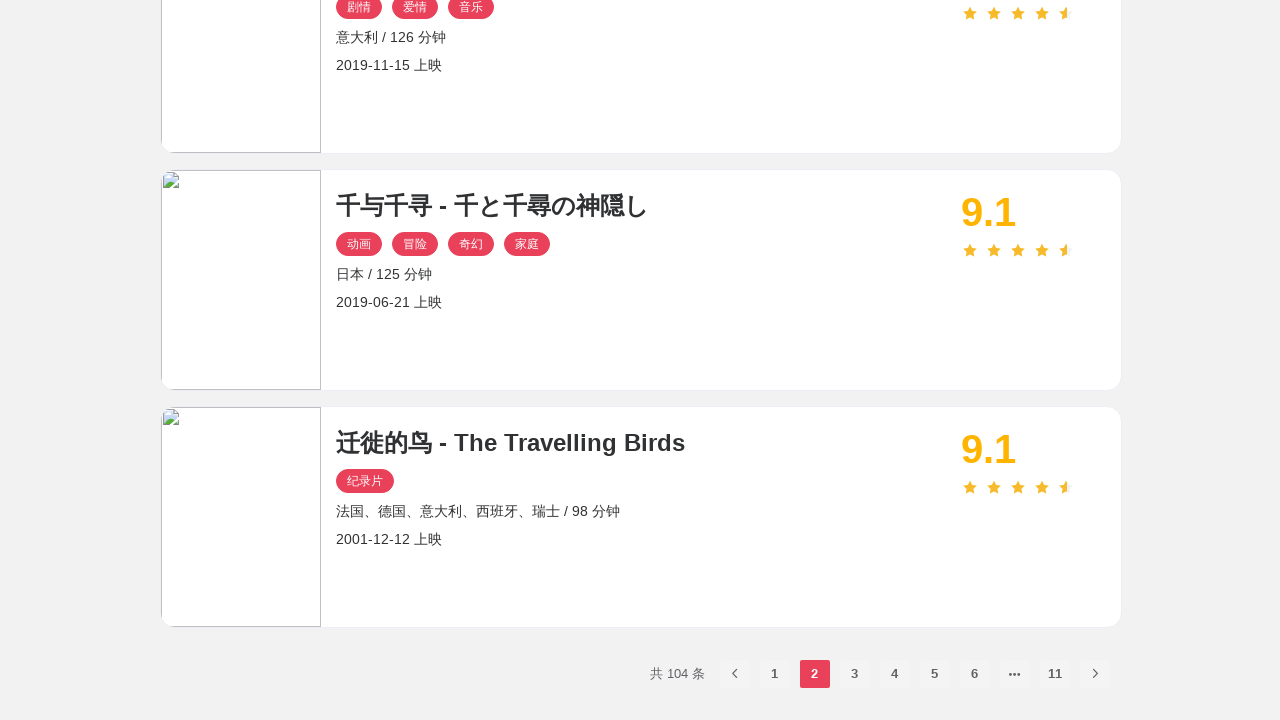

Waited for movie items to be visible on current page
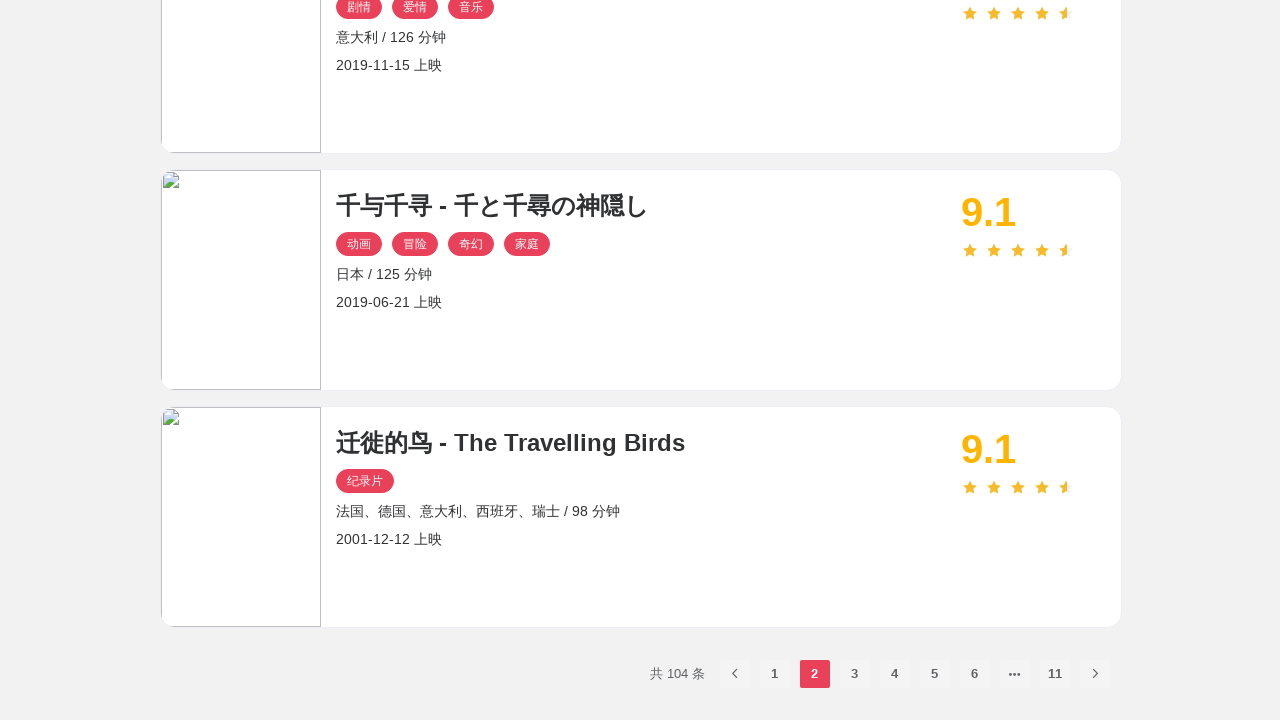

Clicked next page button at (1095, 674) on xpath=//button[@class="btn-next"]
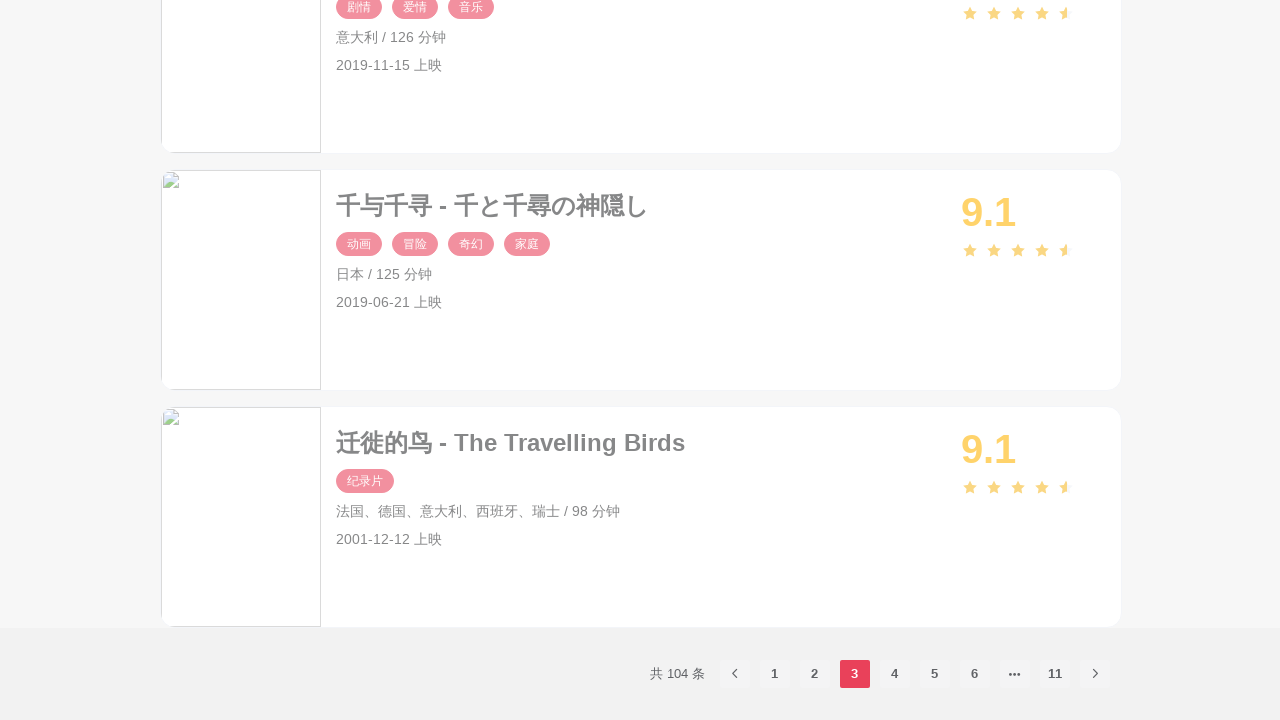

Waited for new page content to load
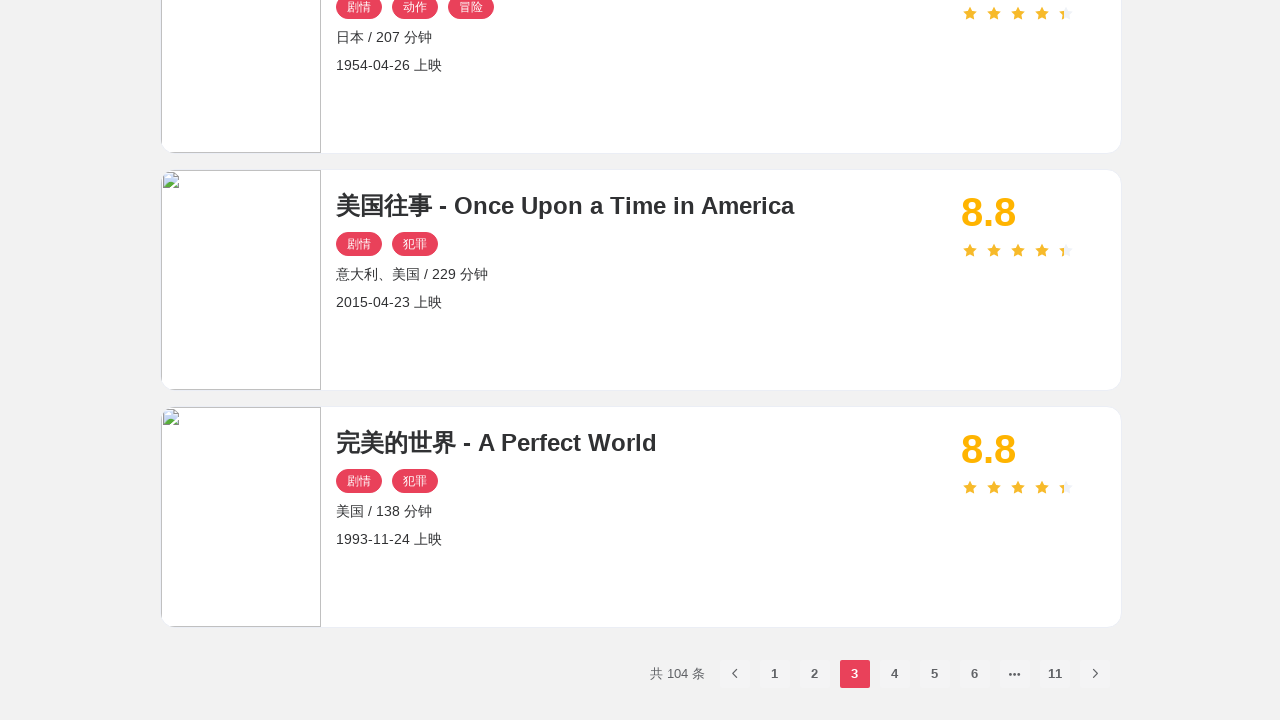

Located next button element
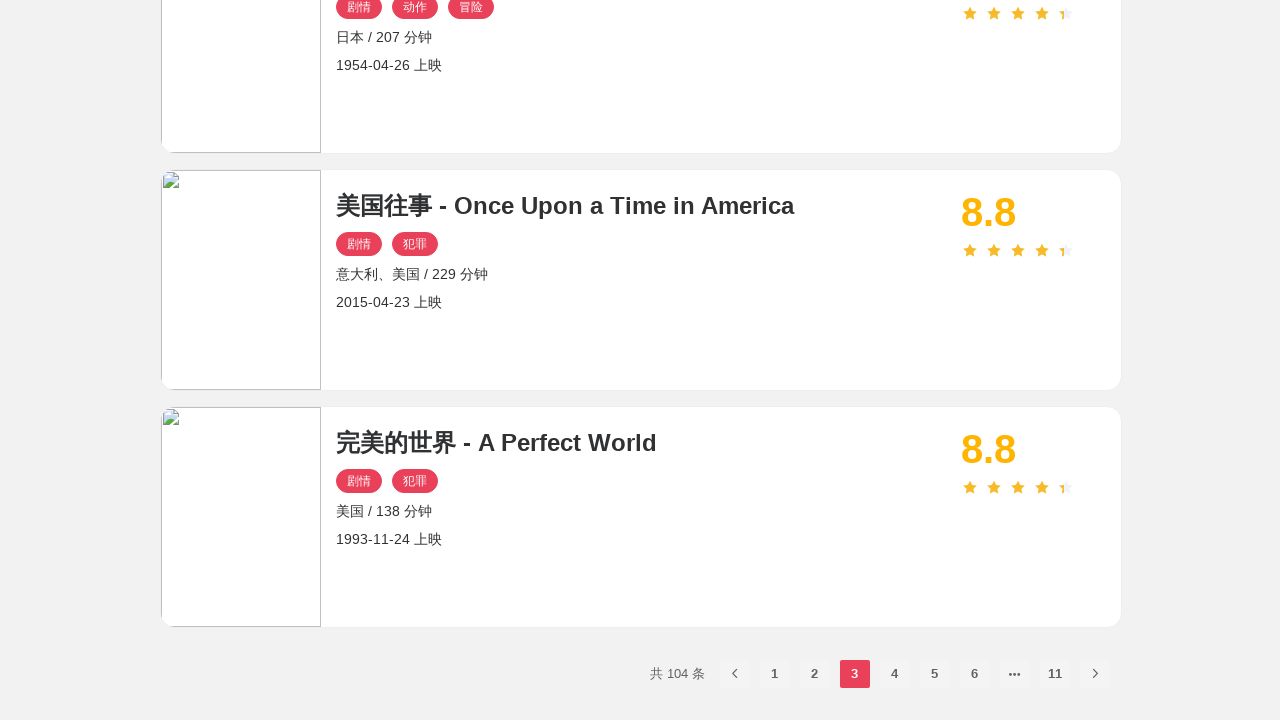

Waited for movie items to be visible on current page
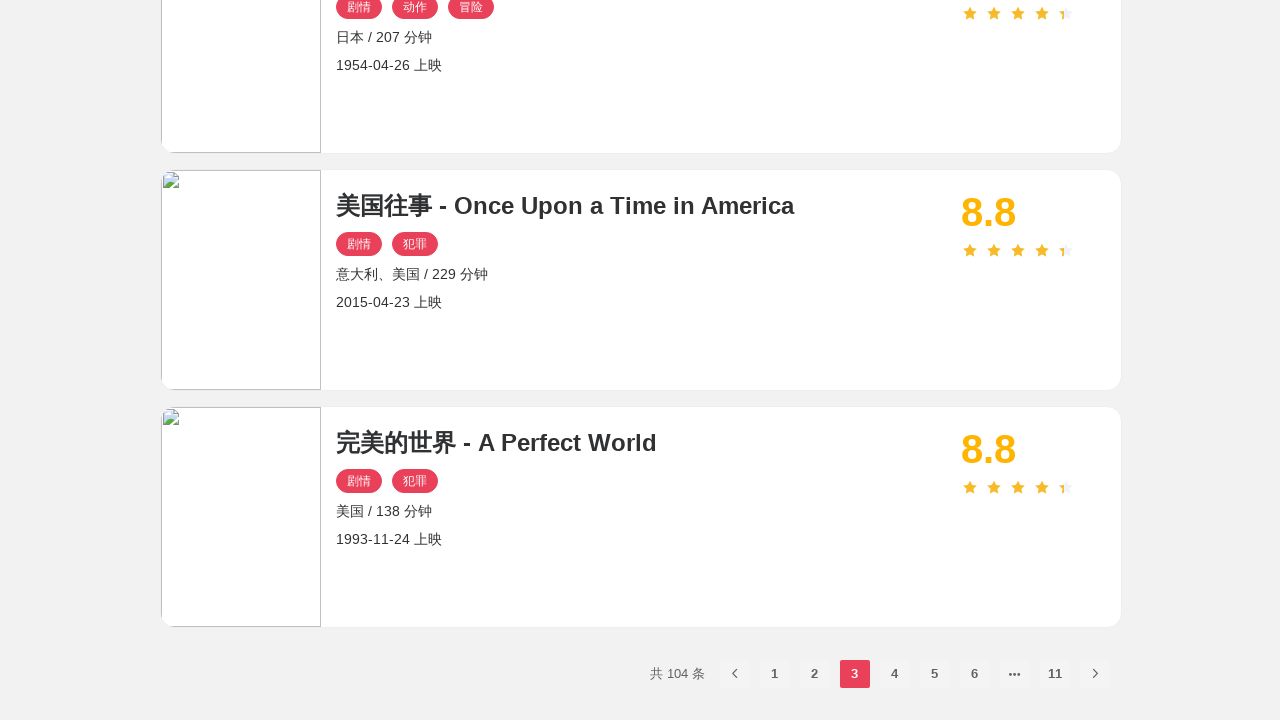

Clicked next page button at (1095, 674) on xpath=//button[@class="btn-next"]
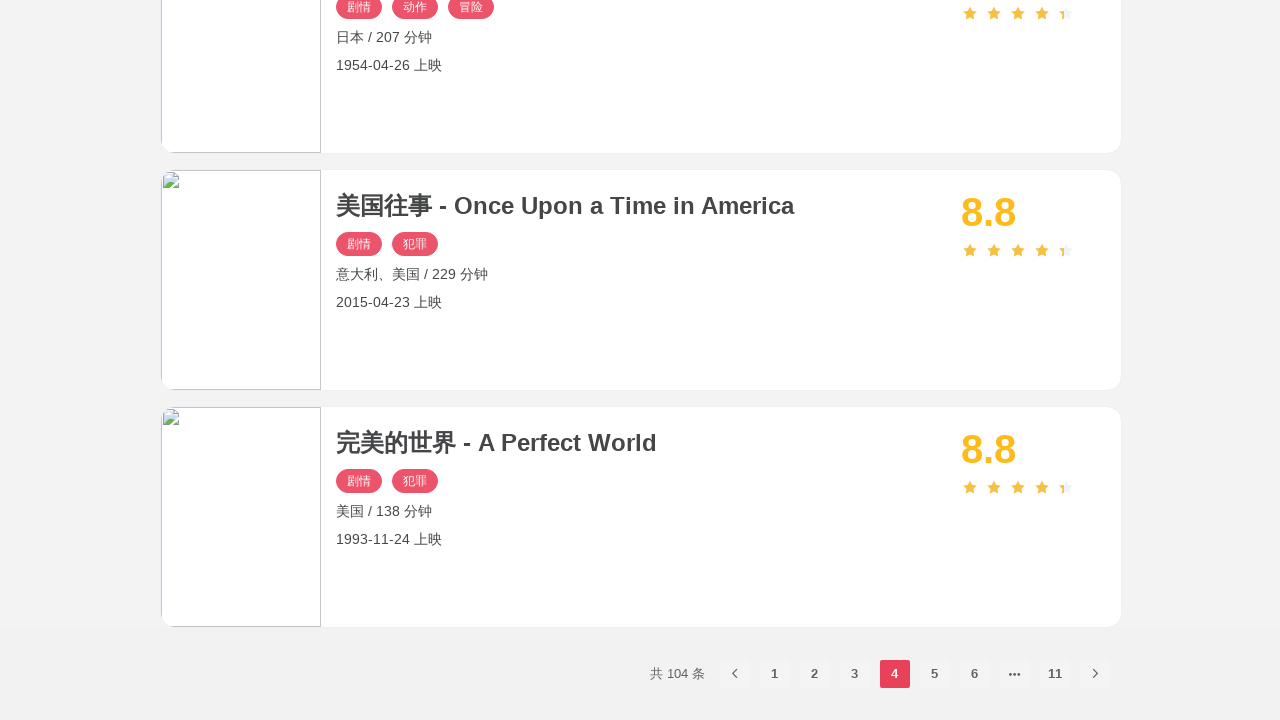

Waited for new page content to load
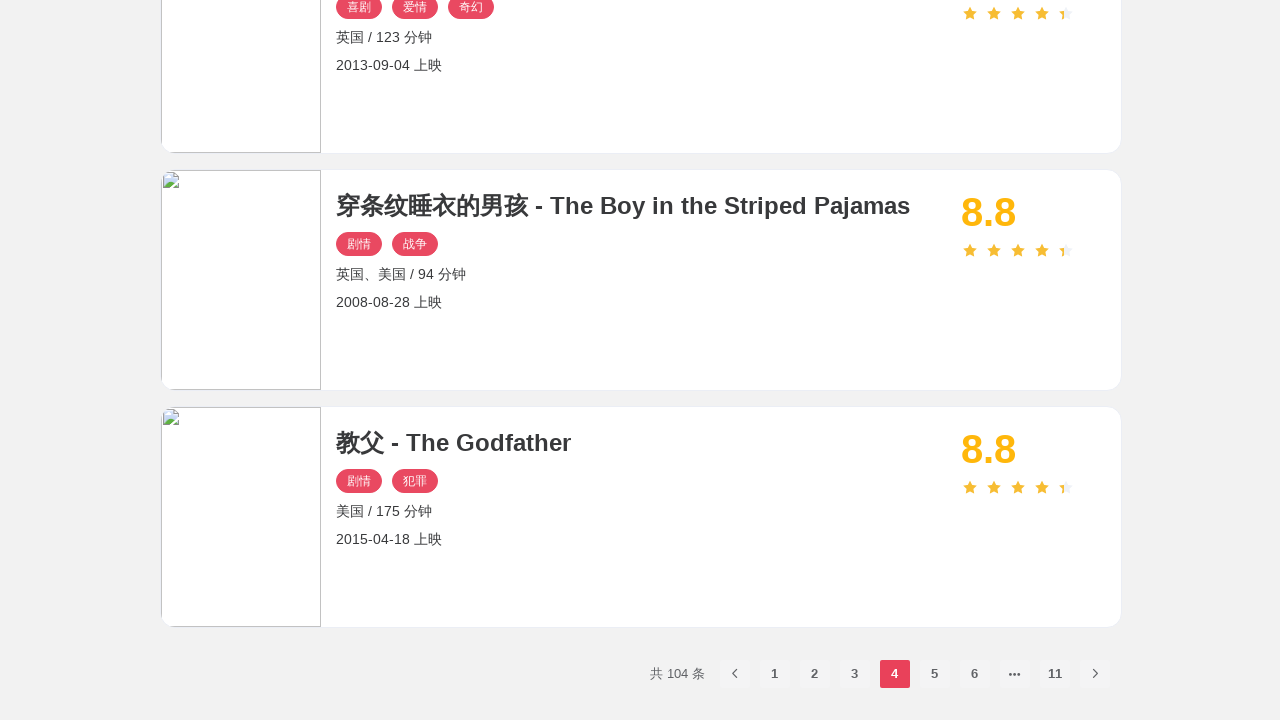

Located next button element
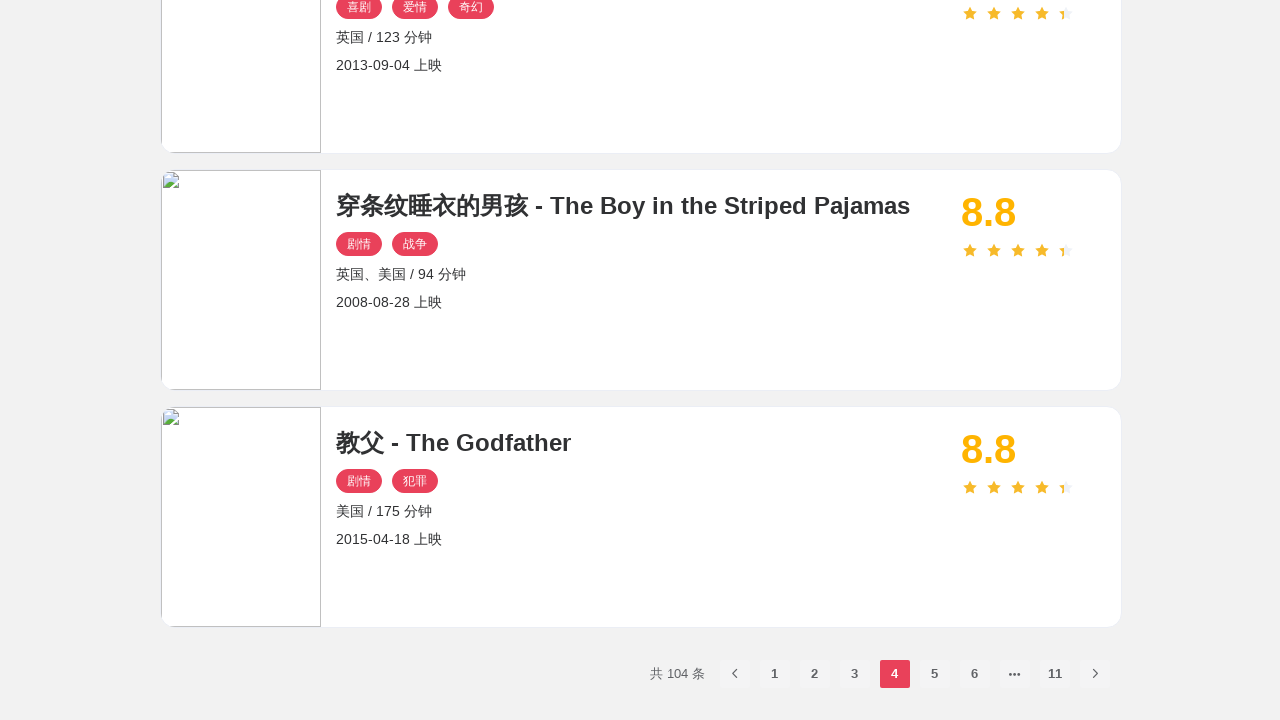

Waited for movie items to be visible on current page
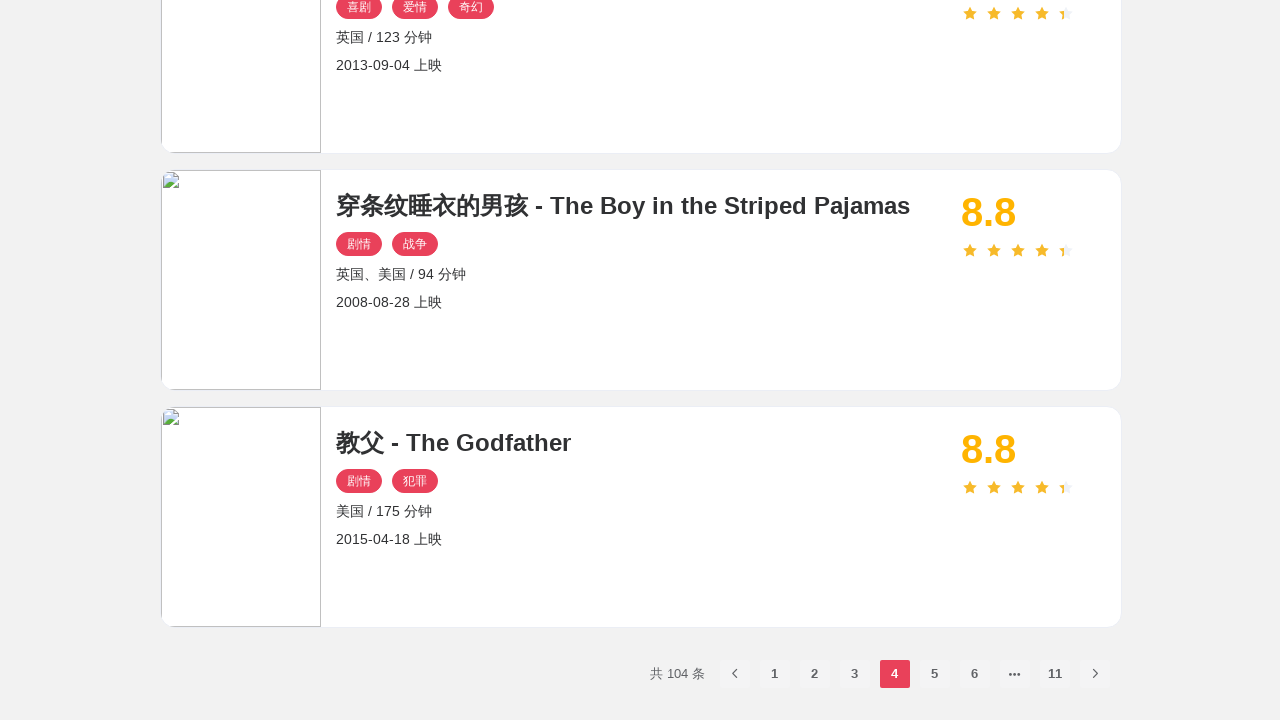

Clicked next page button at (1095, 674) on xpath=//button[@class="btn-next"]
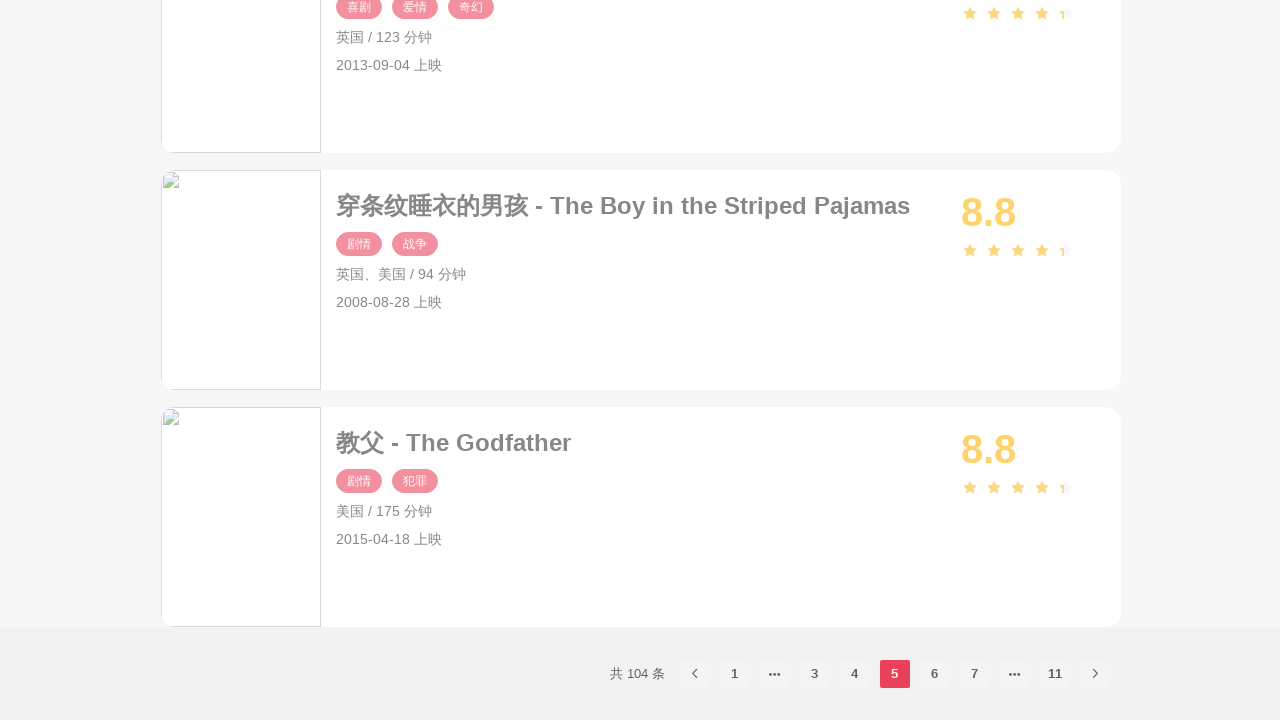

Waited for new page content to load
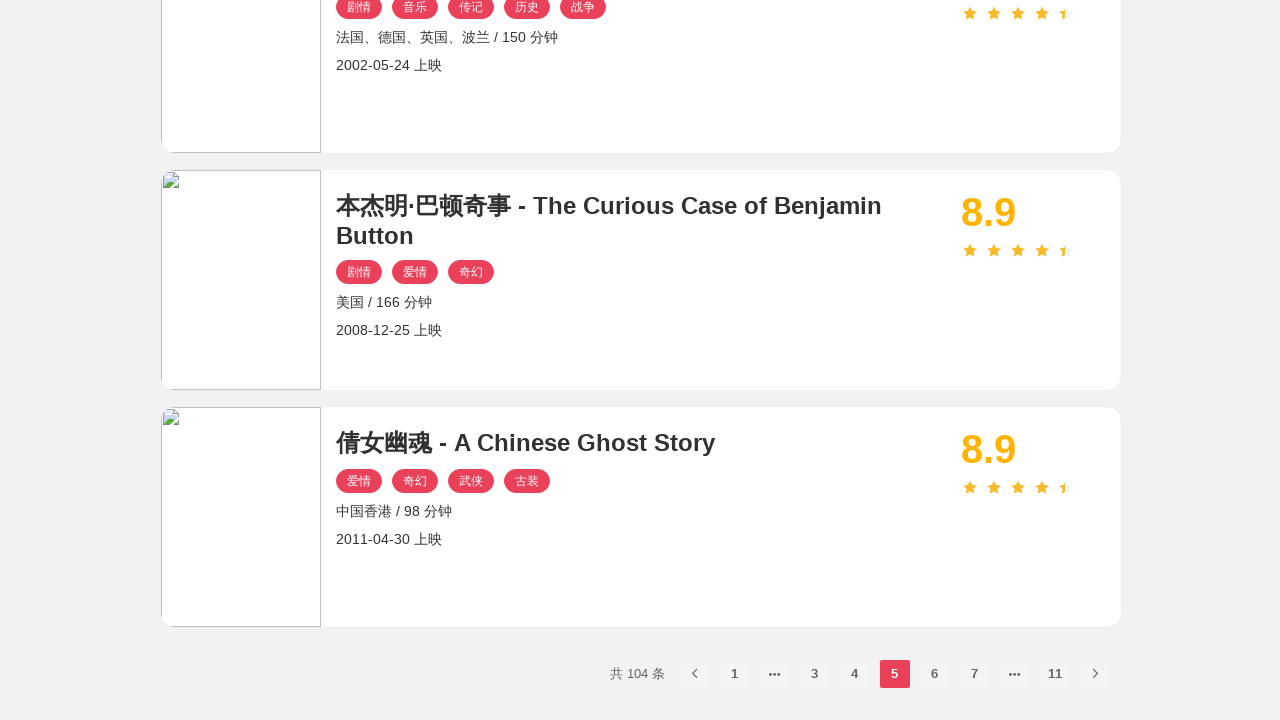

Located next button element
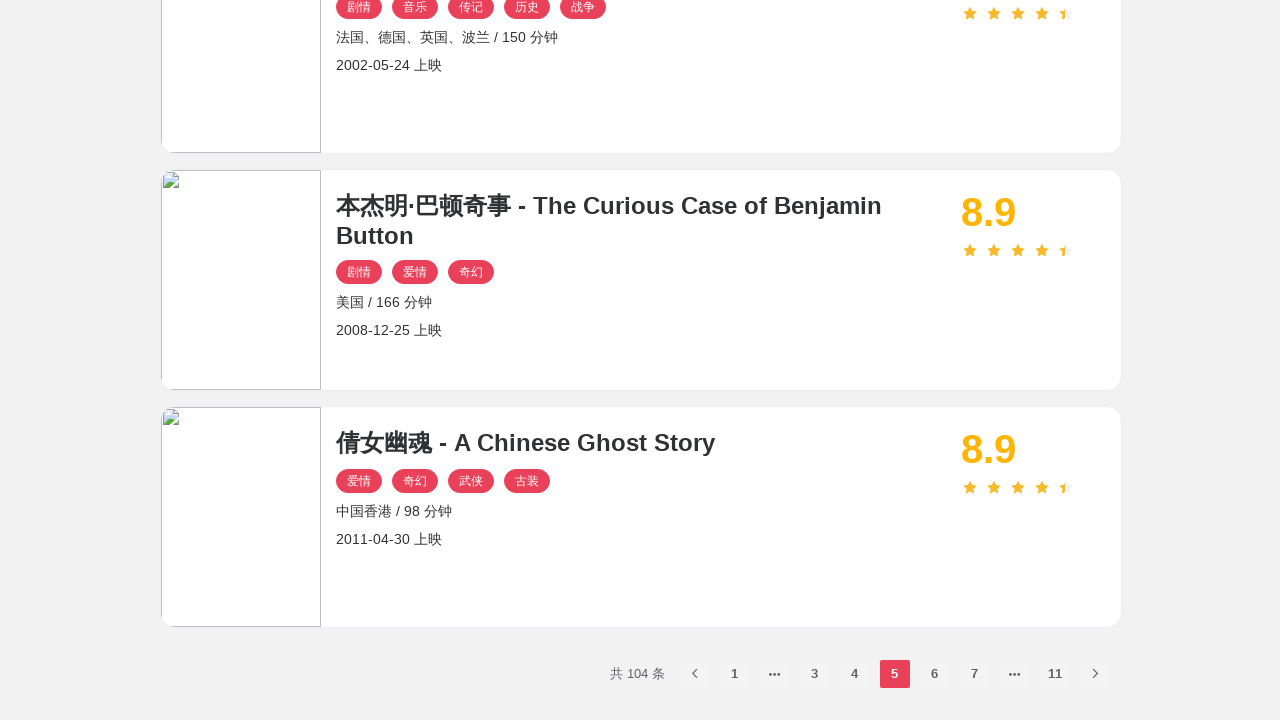

Waited for movie items to be visible on current page
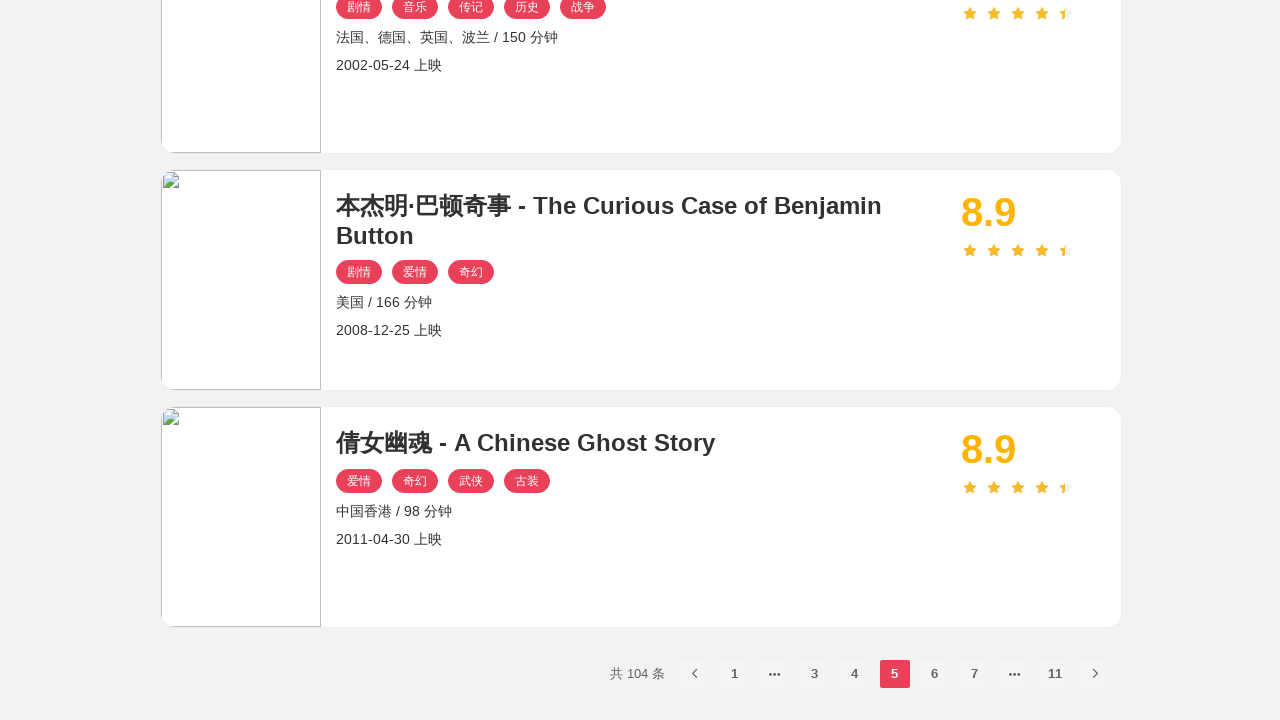

Clicked next page button at (1095, 674) on xpath=//button[@class="btn-next"]
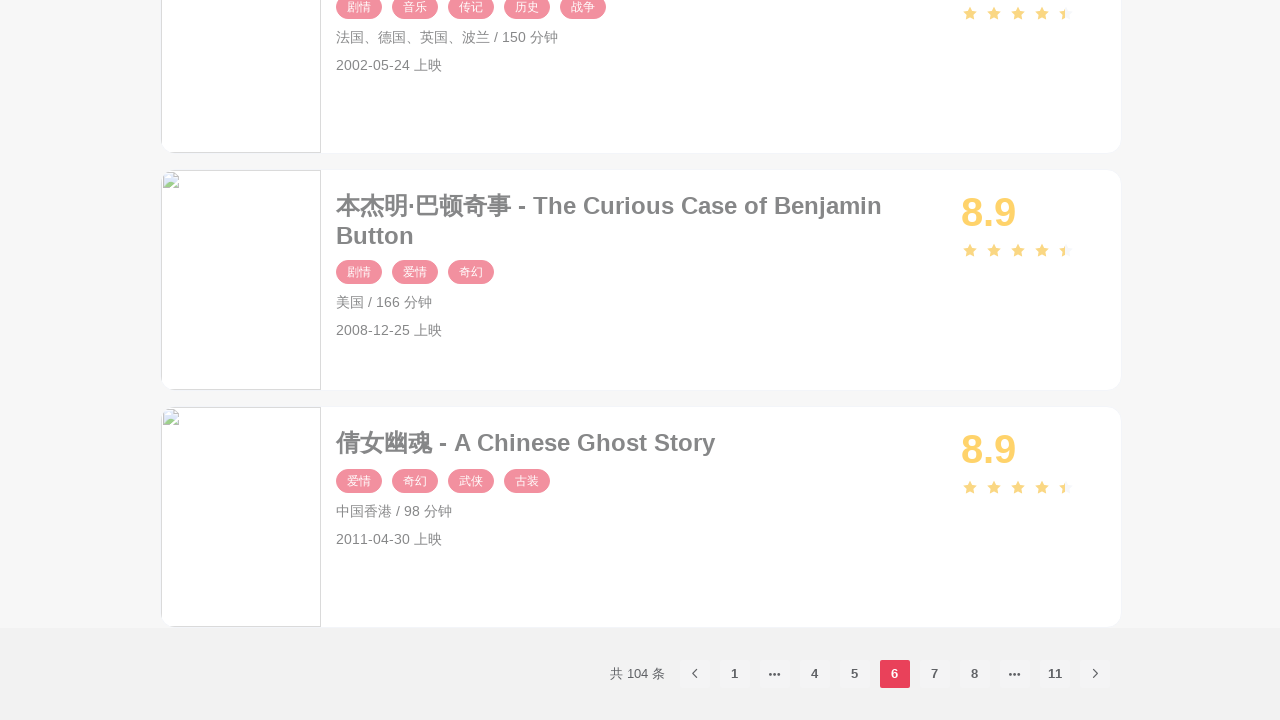

Waited for new page content to load
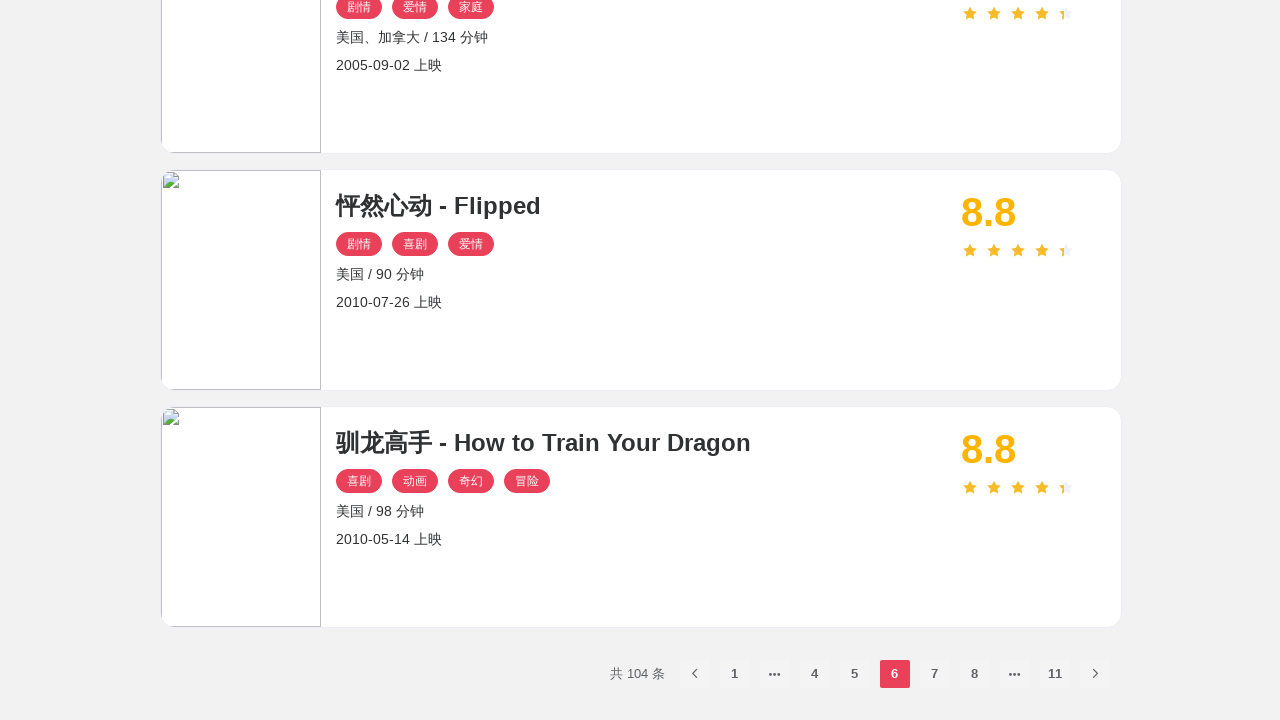

Located next button element
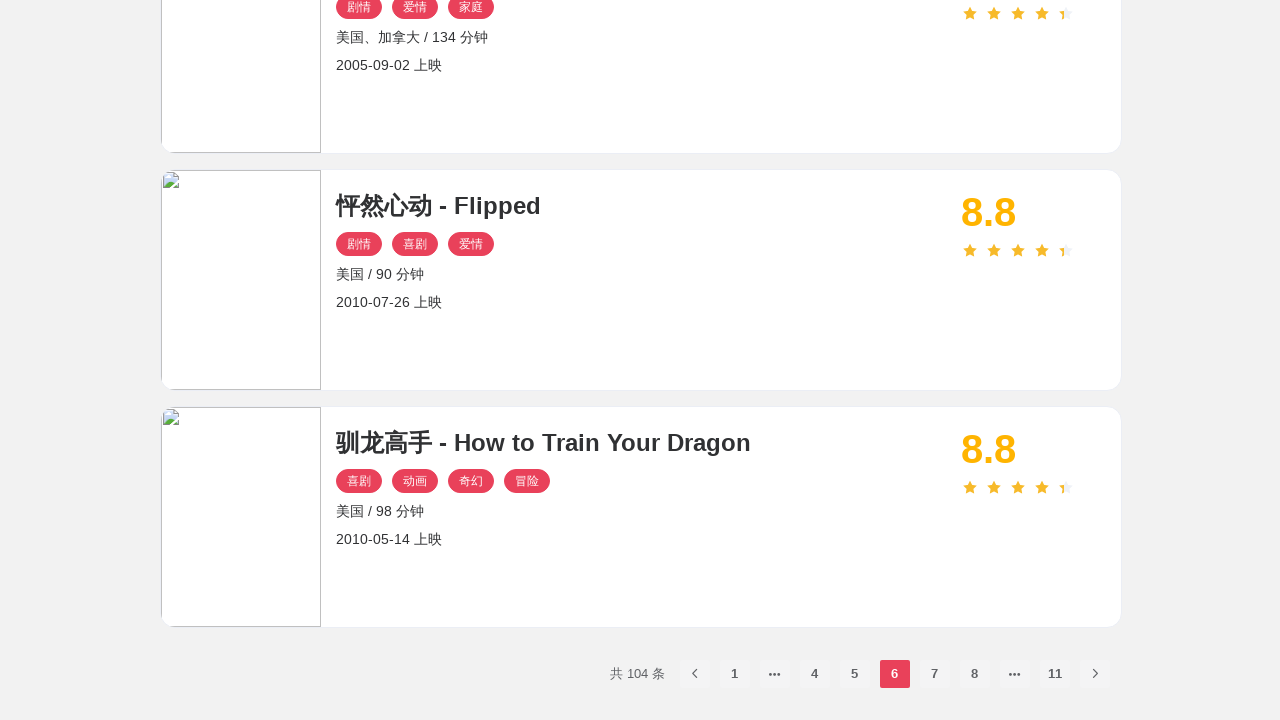

Waited for movie items to be visible on current page
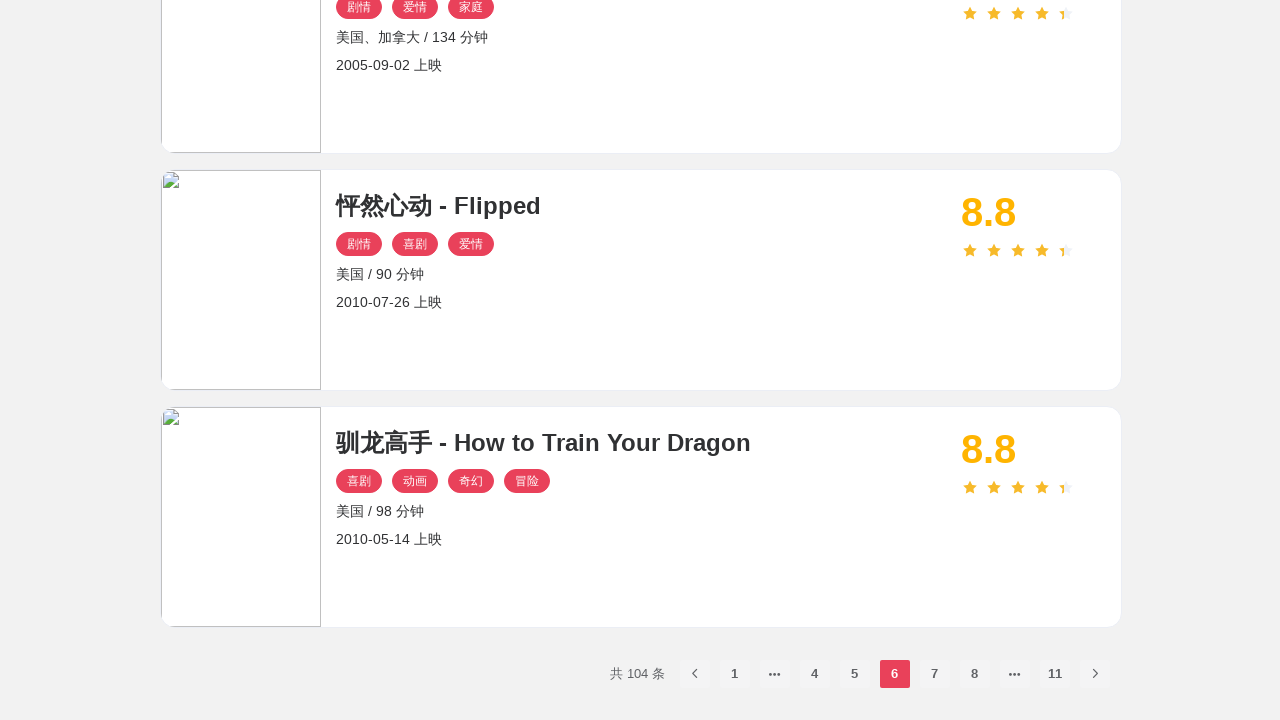

Clicked next page button at (1095, 674) on xpath=//button[@class="btn-next"]
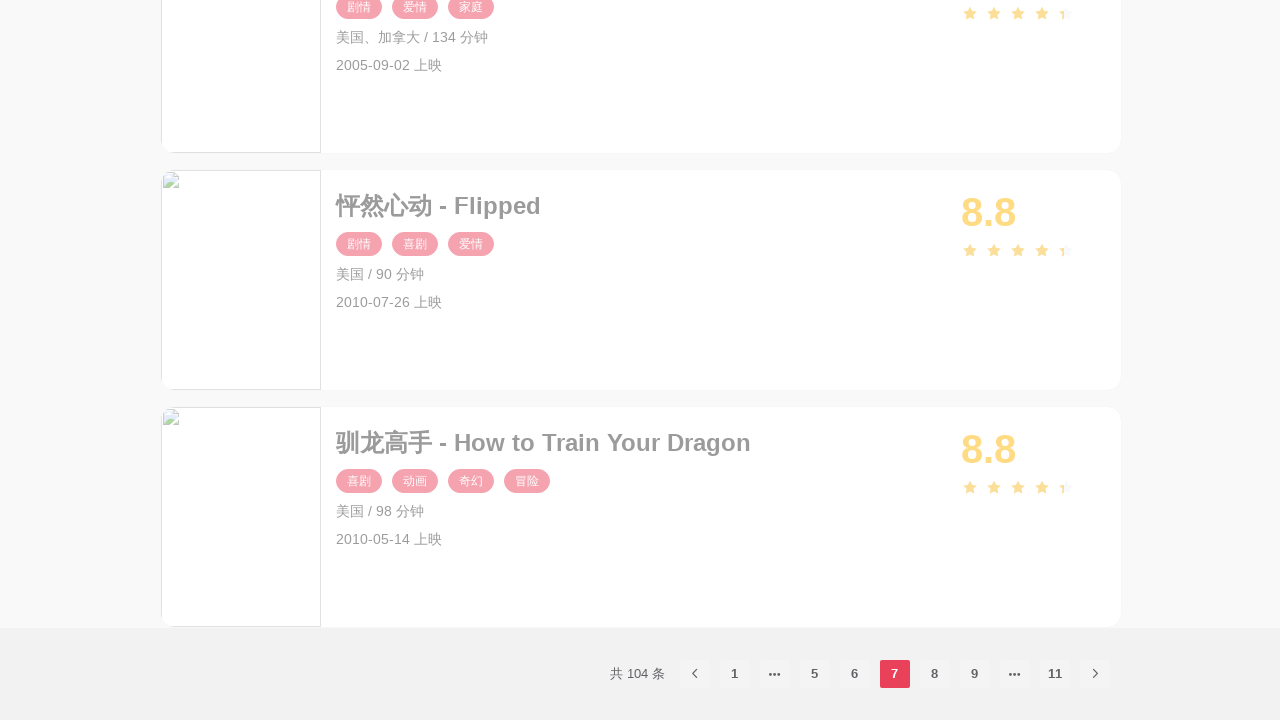

Waited for new page content to load
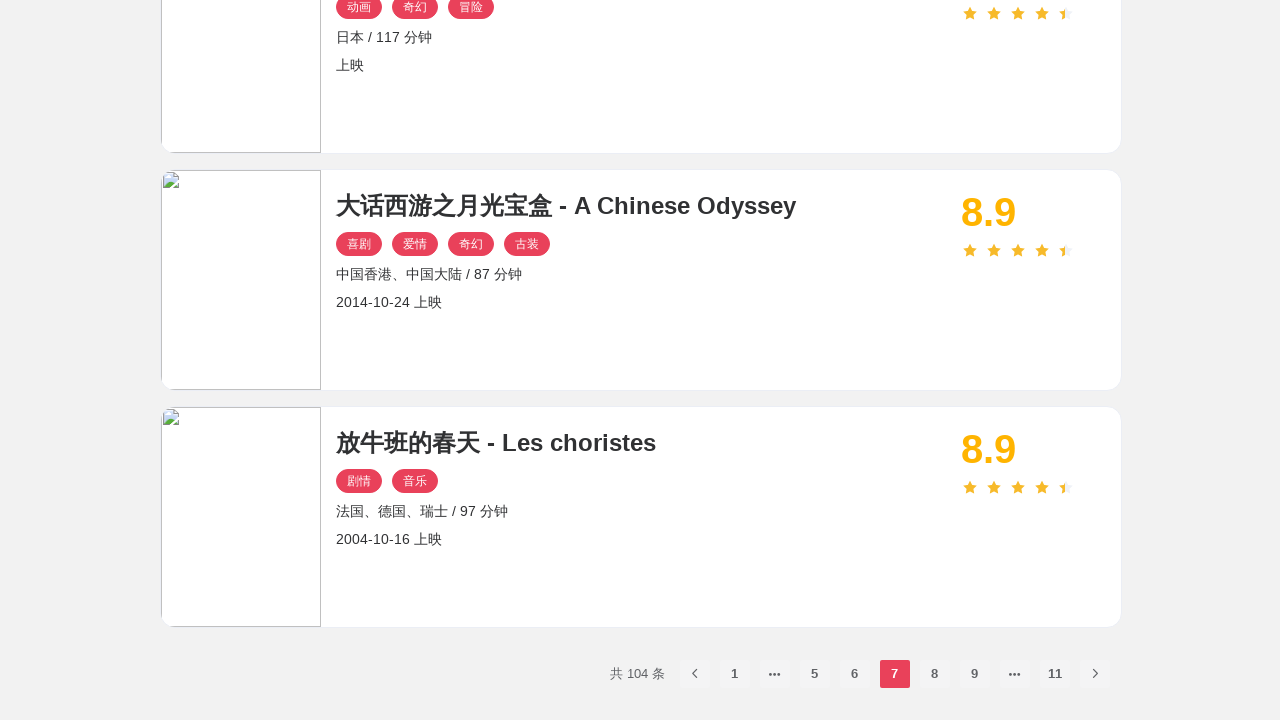

Located next button element
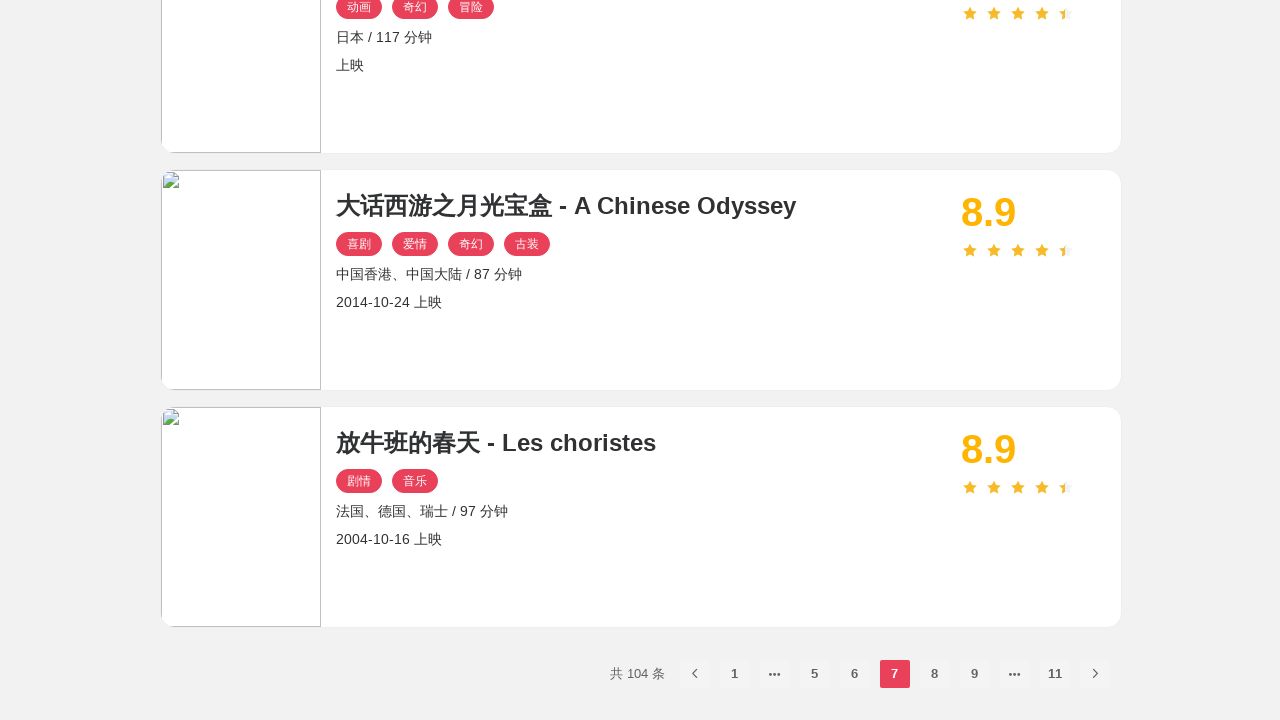

Waited for movie items to be visible on current page
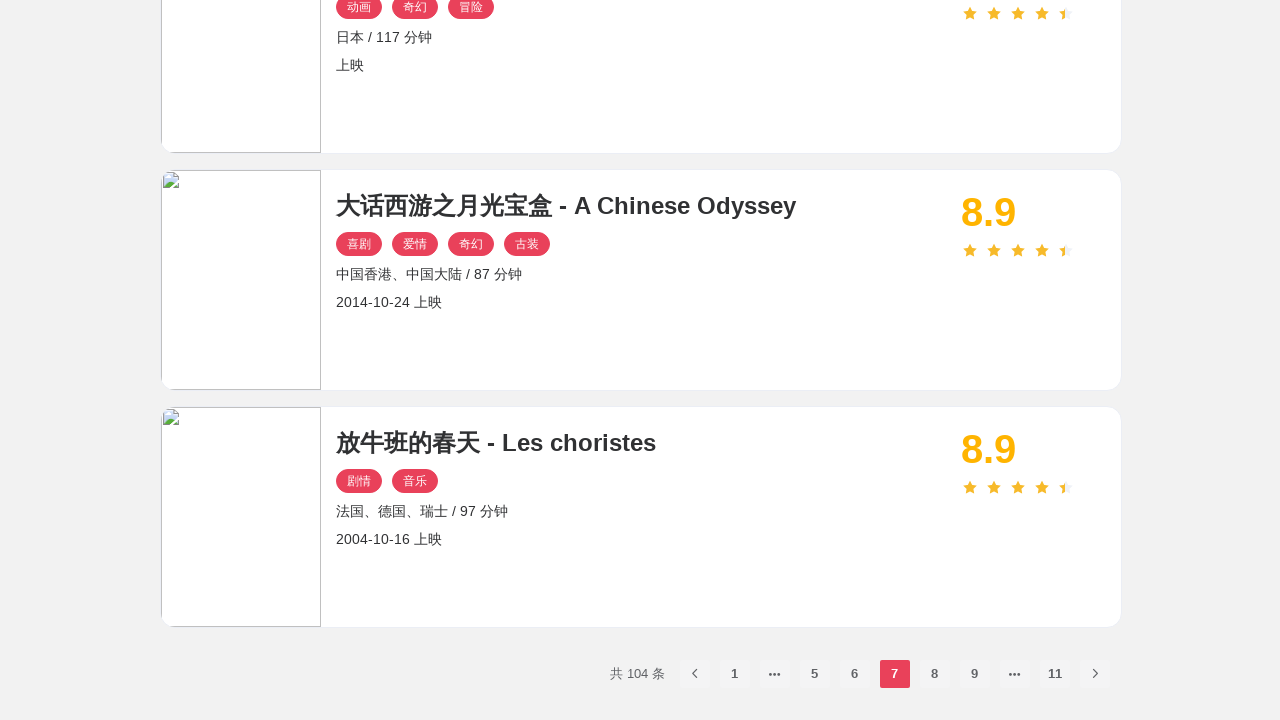

Clicked next page button at (1095, 674) on xpath=//button[@class="btn-next"]
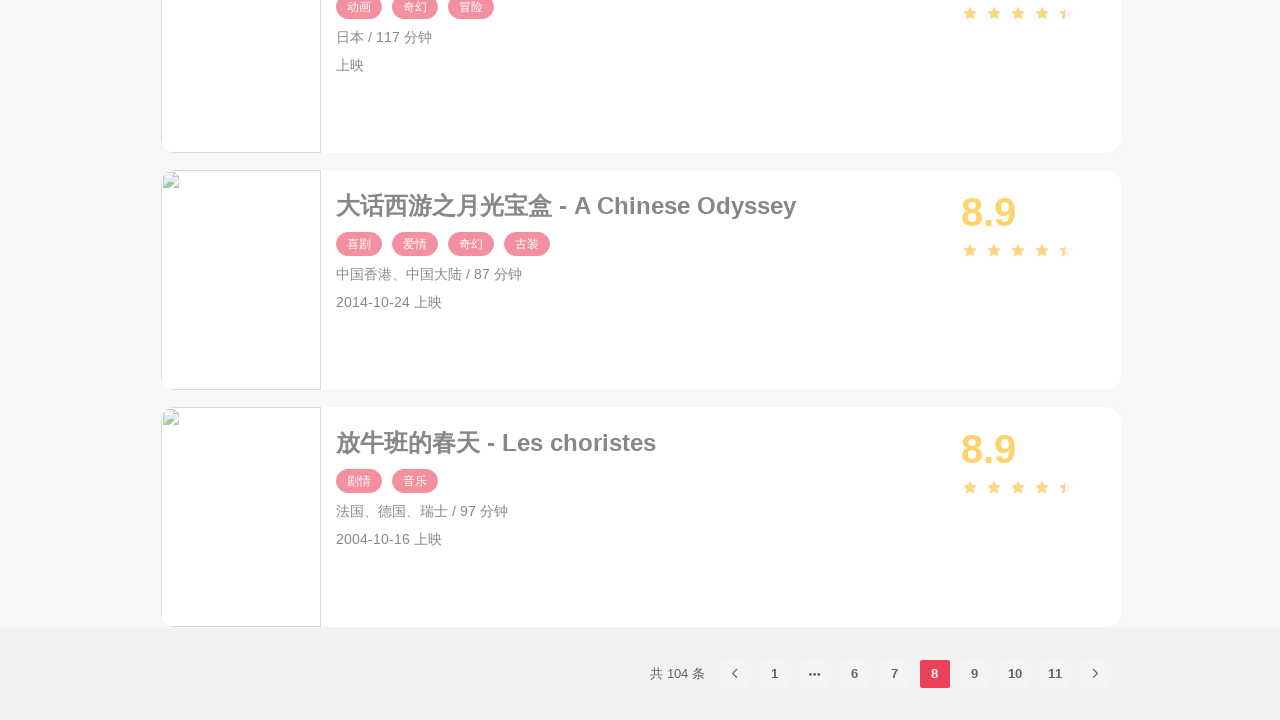

Waited for new page content to load
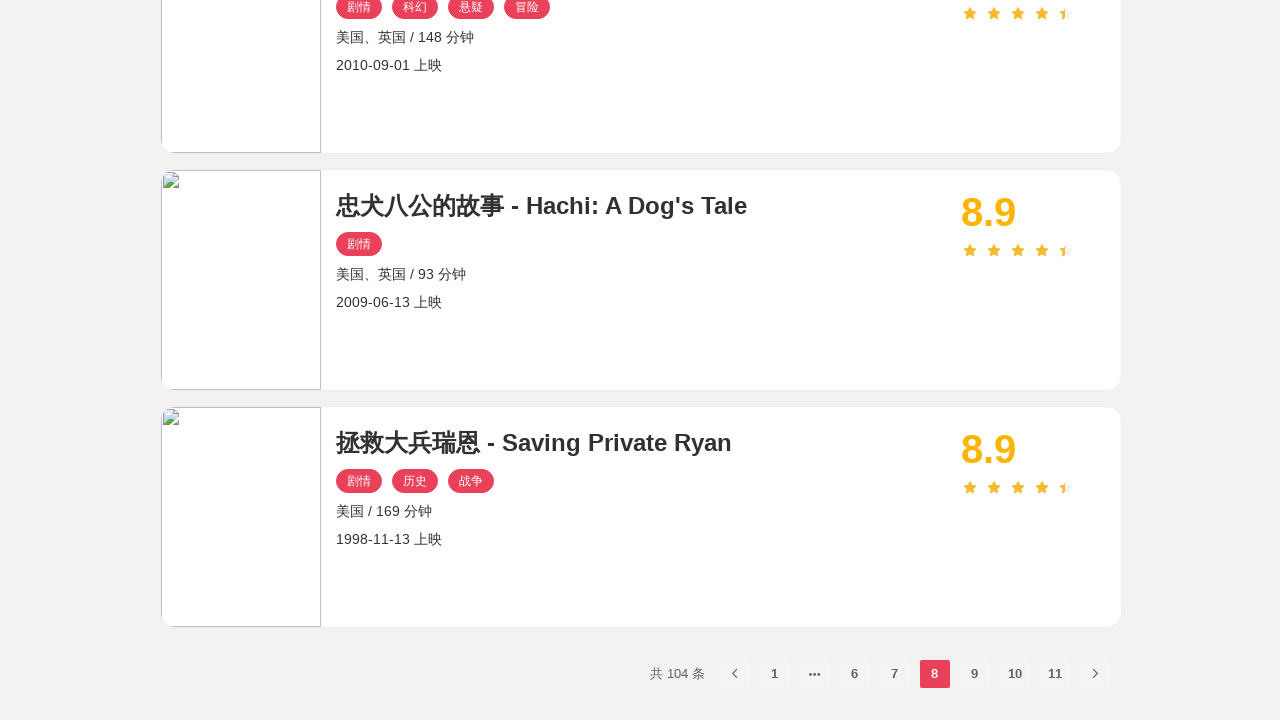

Located next button element
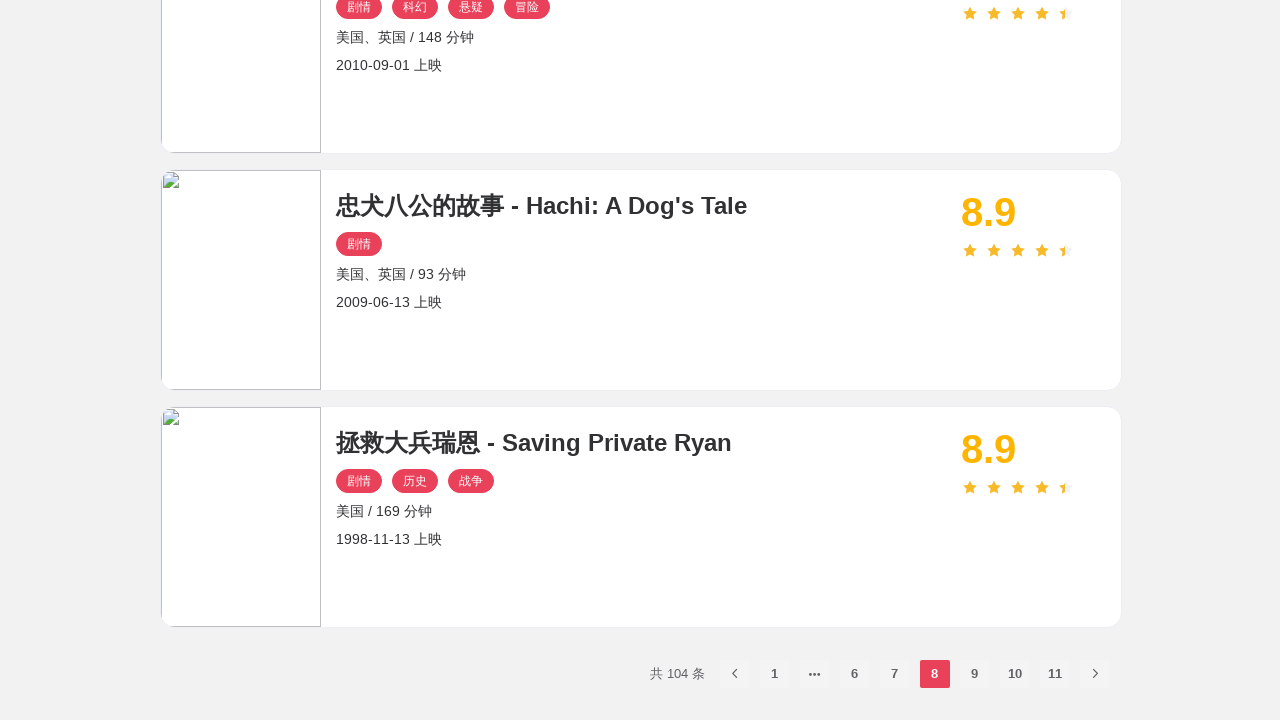

Waited for movie items to be visible on current page
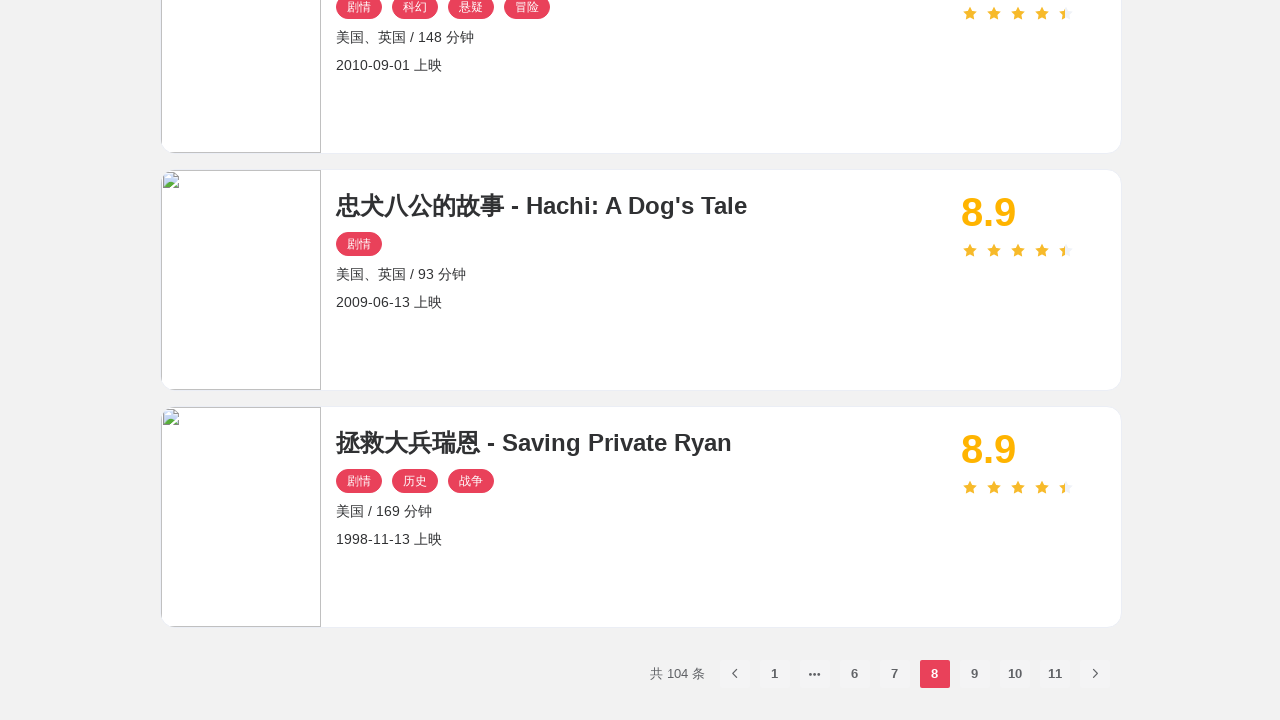

Clicked next page button at (1095, 674) on xpath=//button[@class="btn-next"]
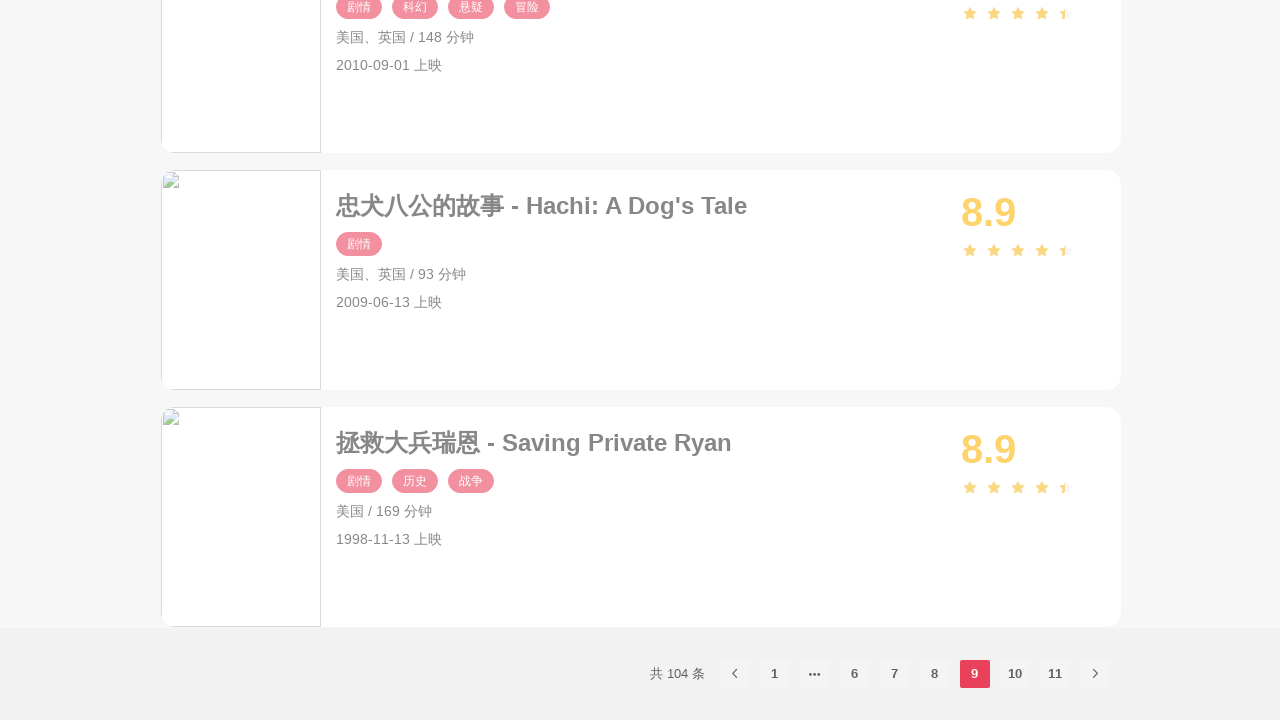

Waited for new page content to load
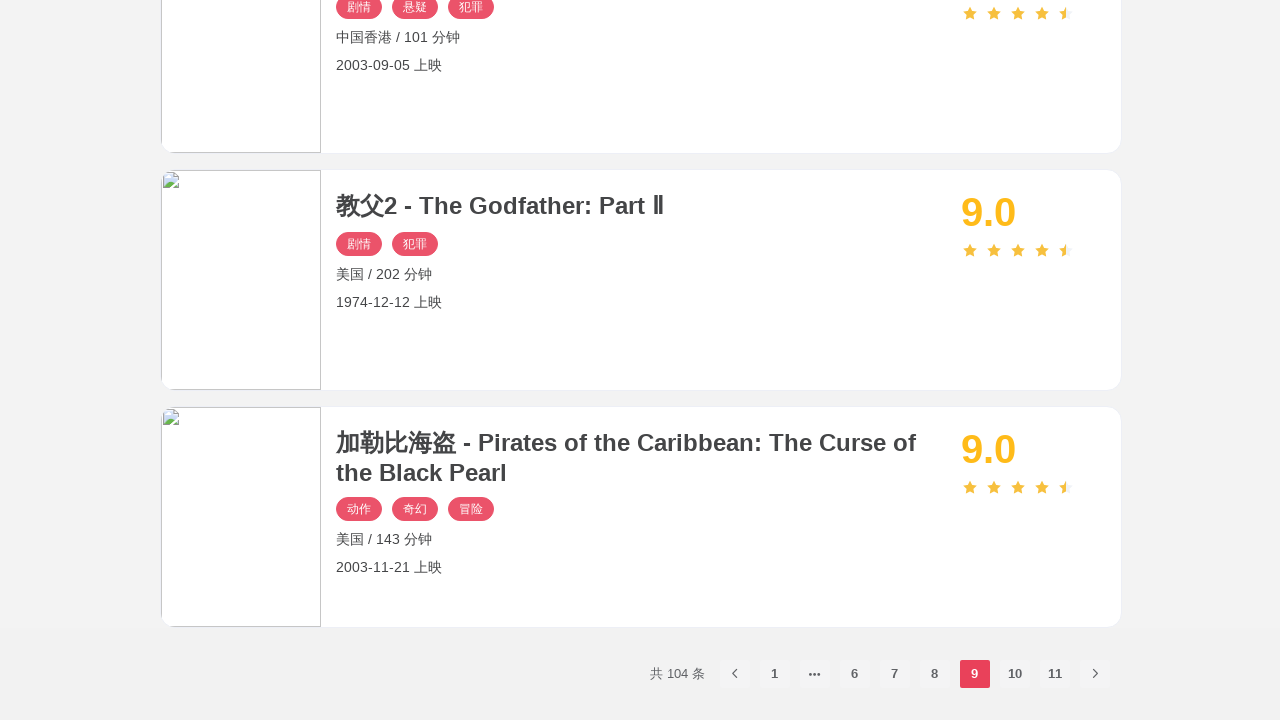

Located next button element
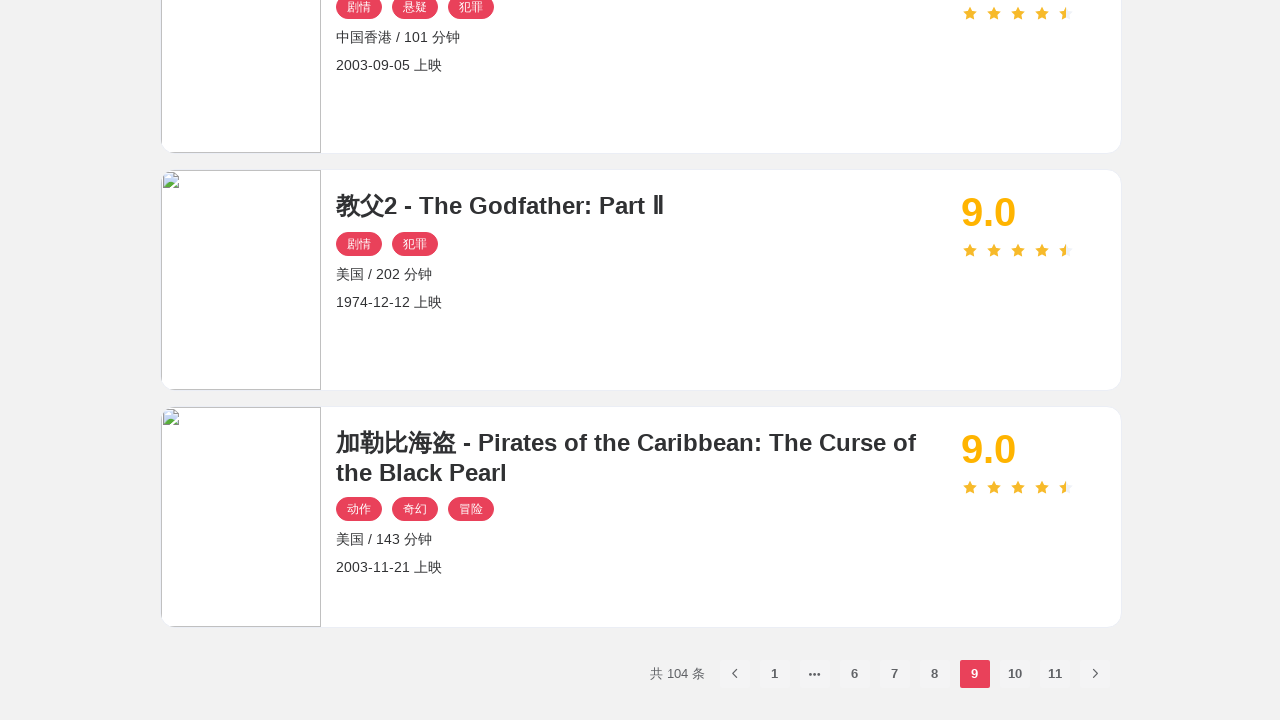

Waited for movie items to be visible on current page
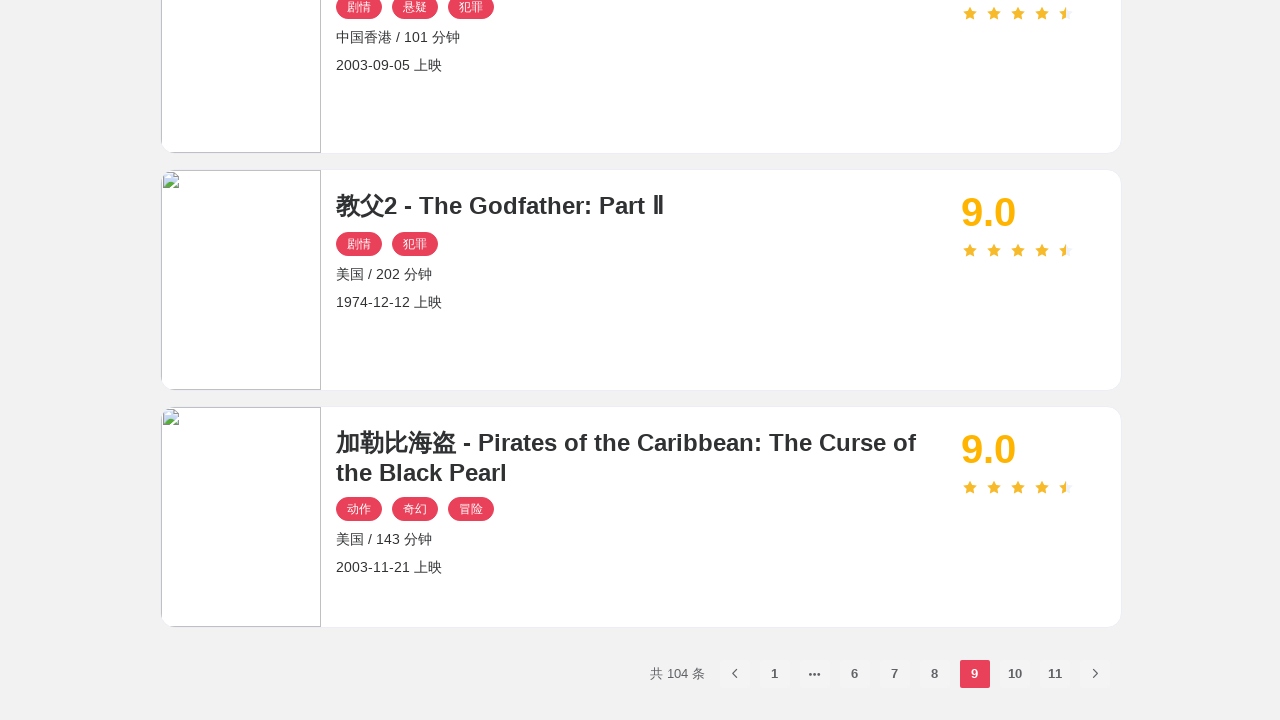

Clicked next page button at (1095, 674) on xpath=//button[@class="btn-next"]
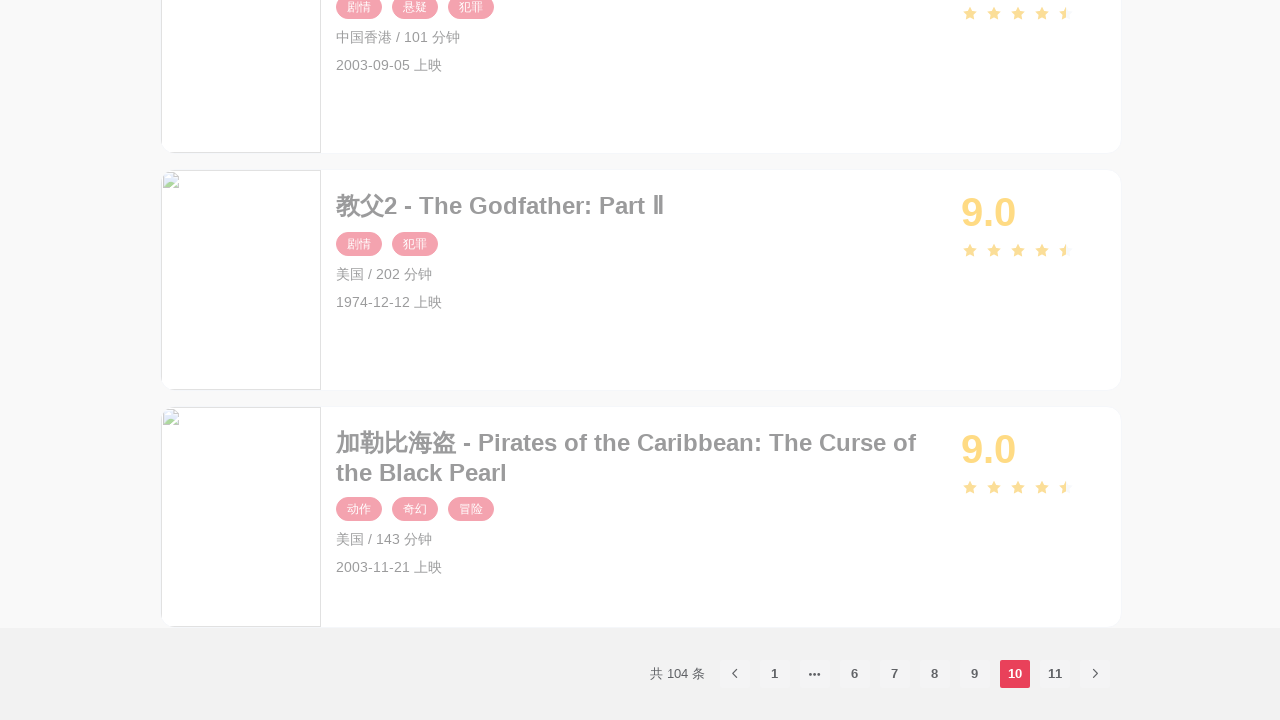

Waited for new page content to load
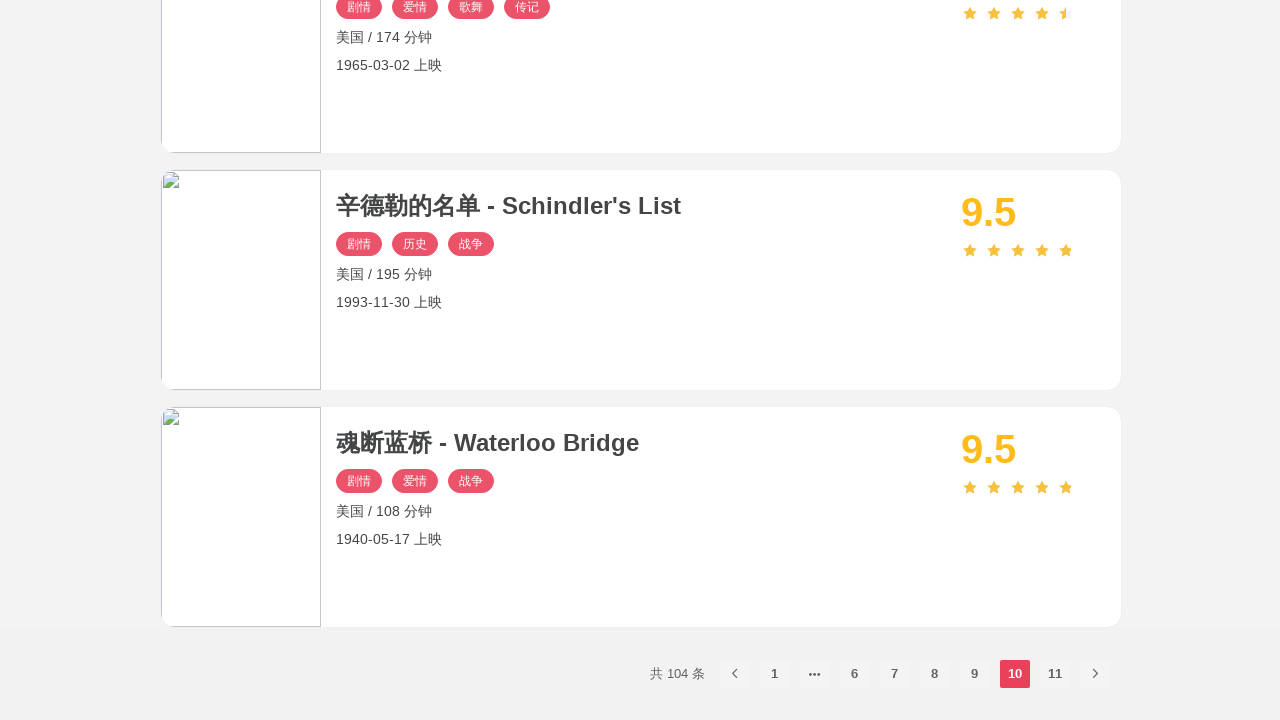

Located next button element
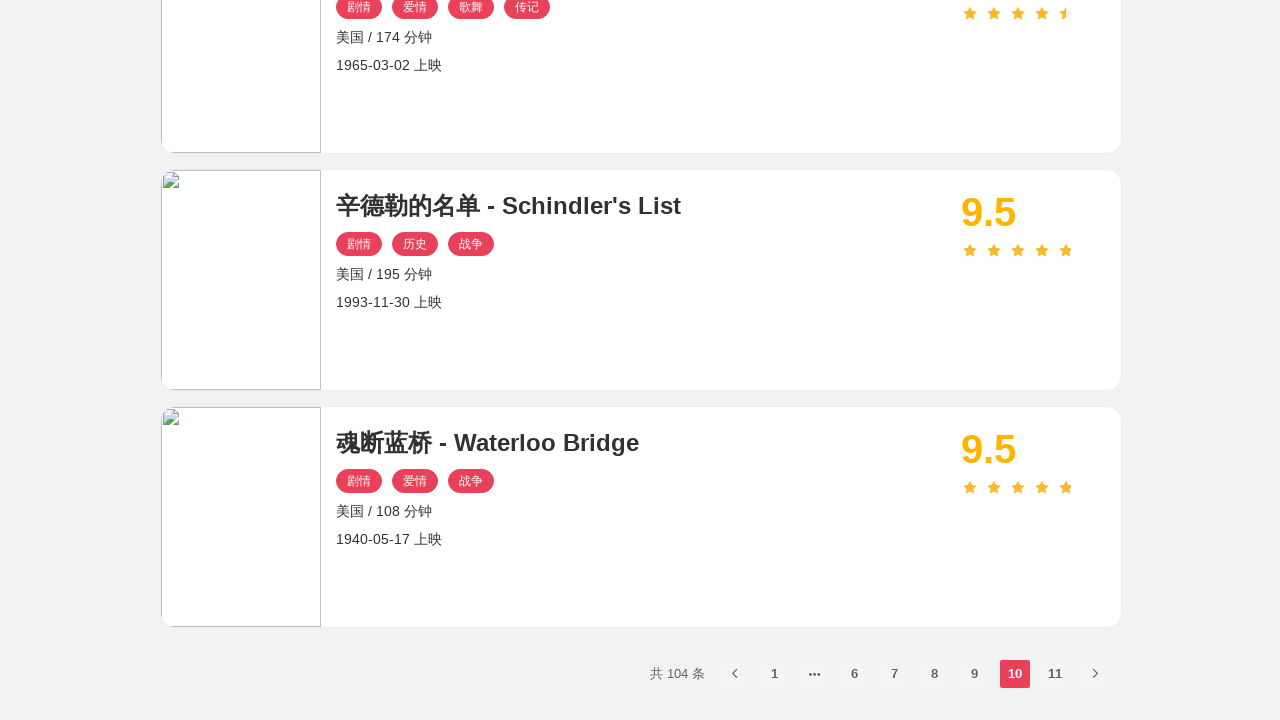

Waited for movie items to be visible on current page
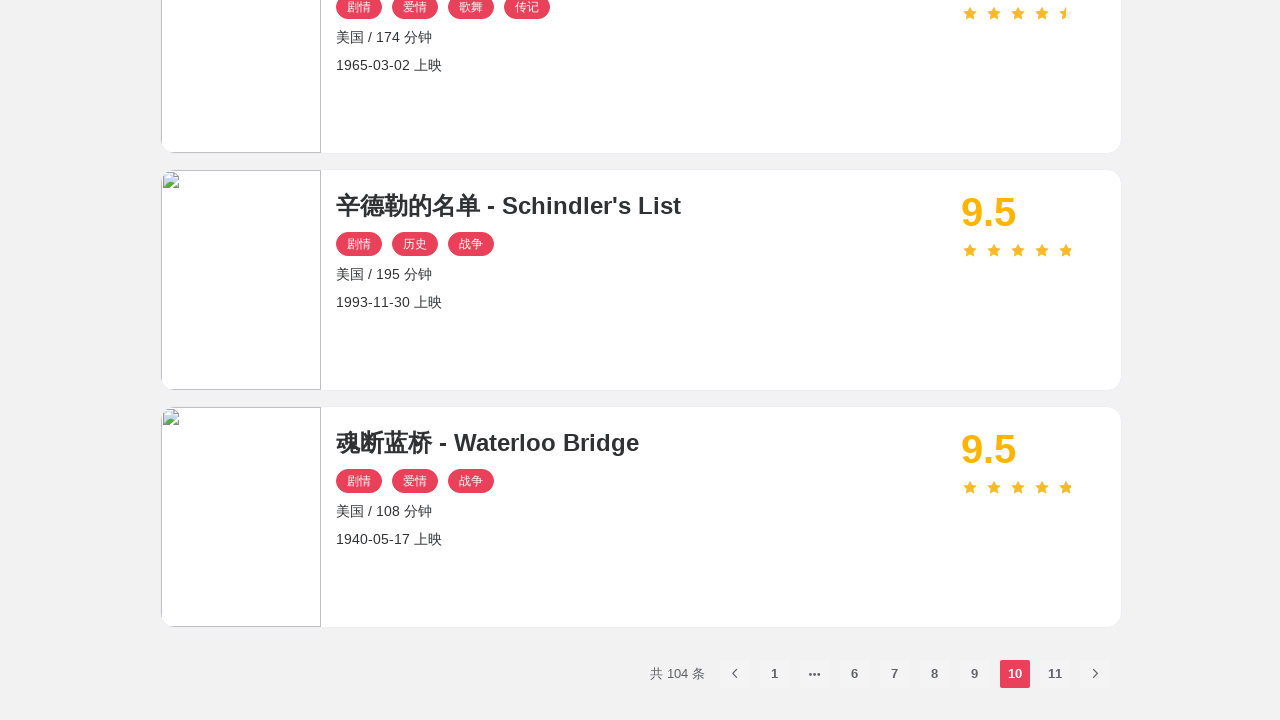

Clicked next page button at (1095, 674) on xpath=//button[@class="btn-next"]
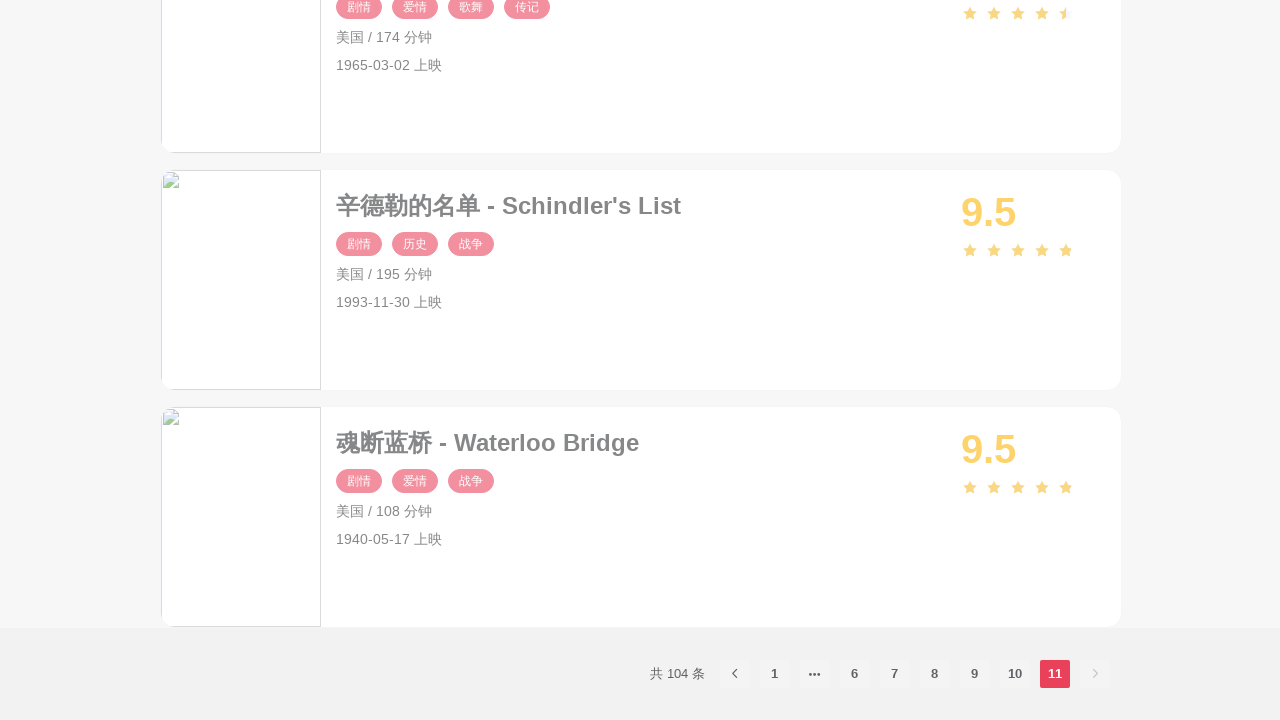

Waited for new page content to load
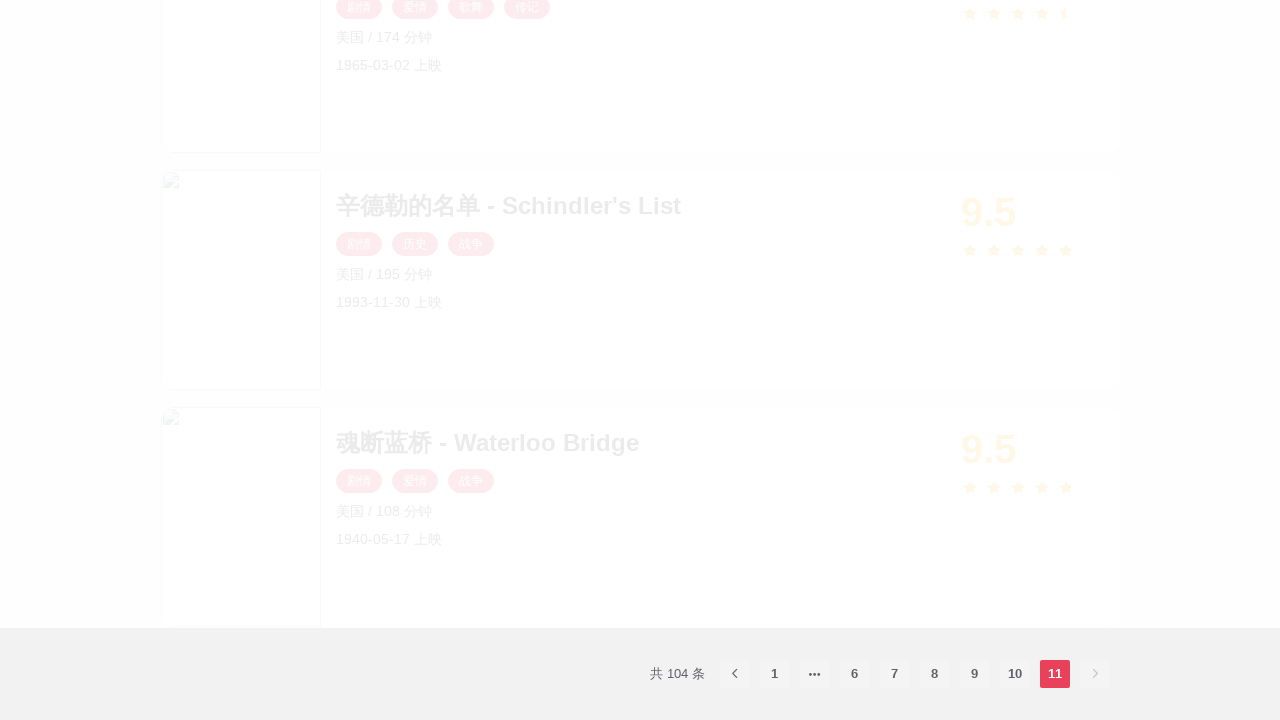

Located next button element
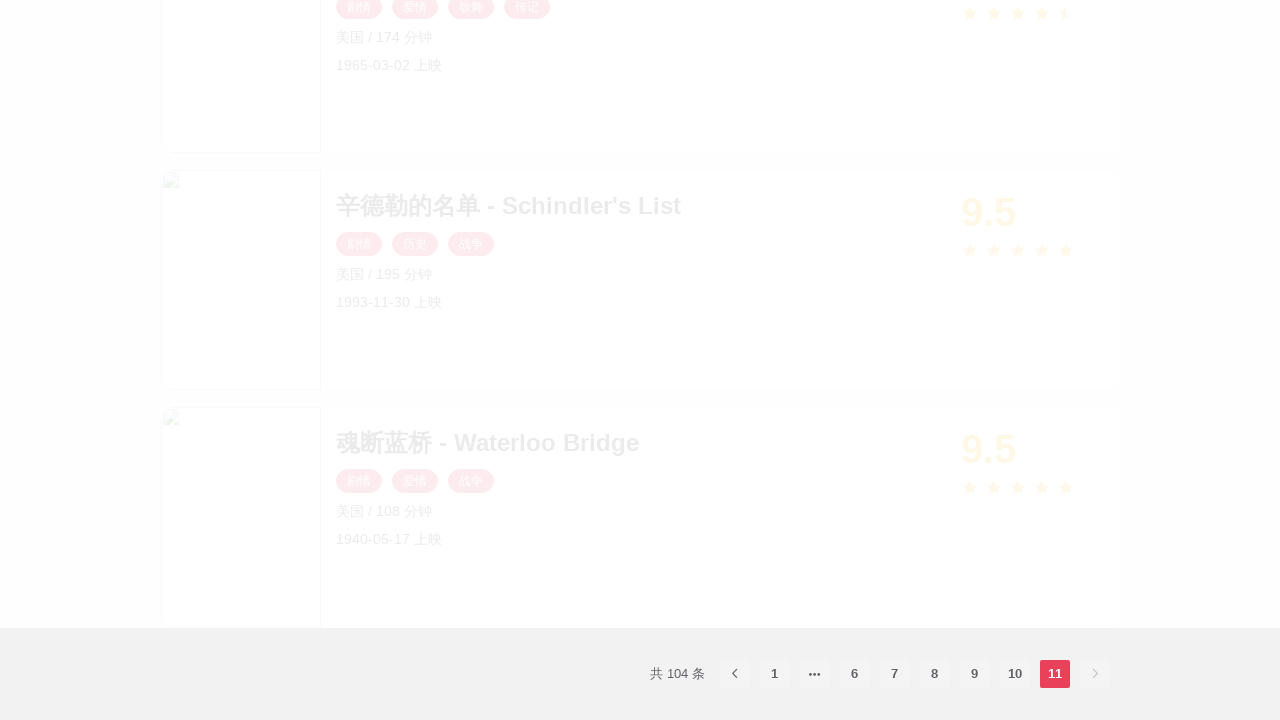

Waited for movie items to be visible on current page
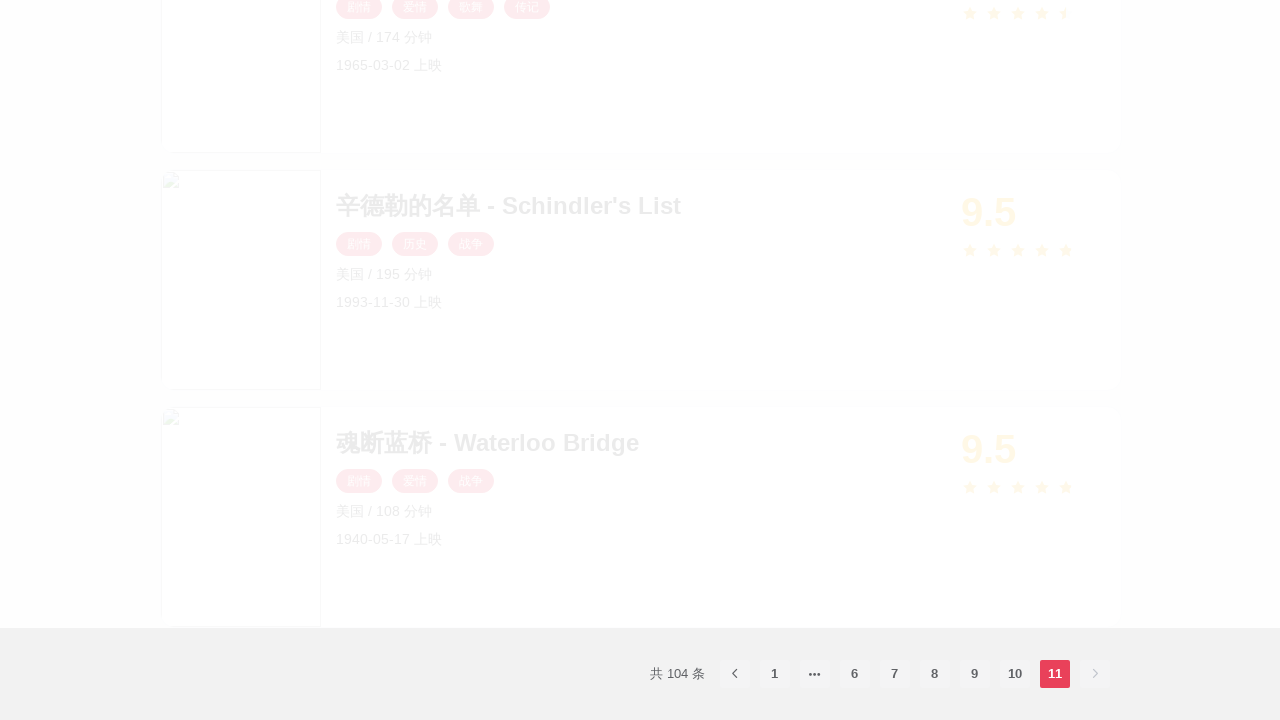

Reached the last page - next button is disabled
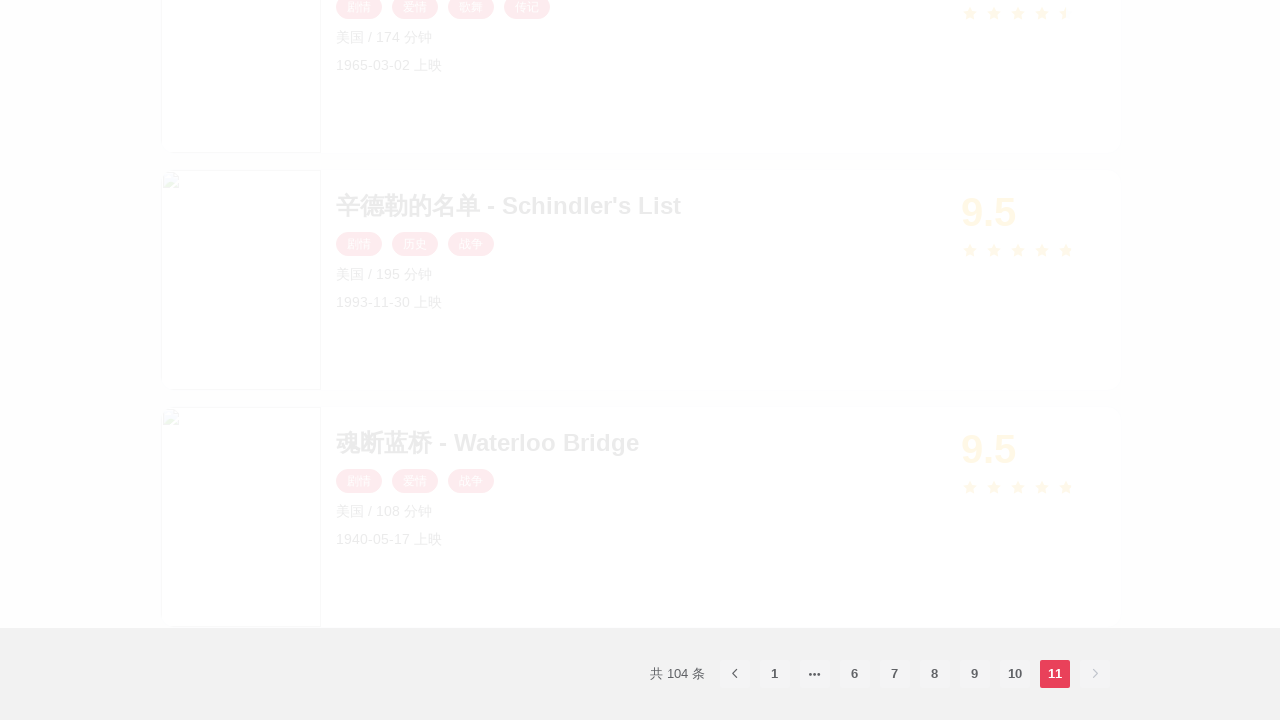

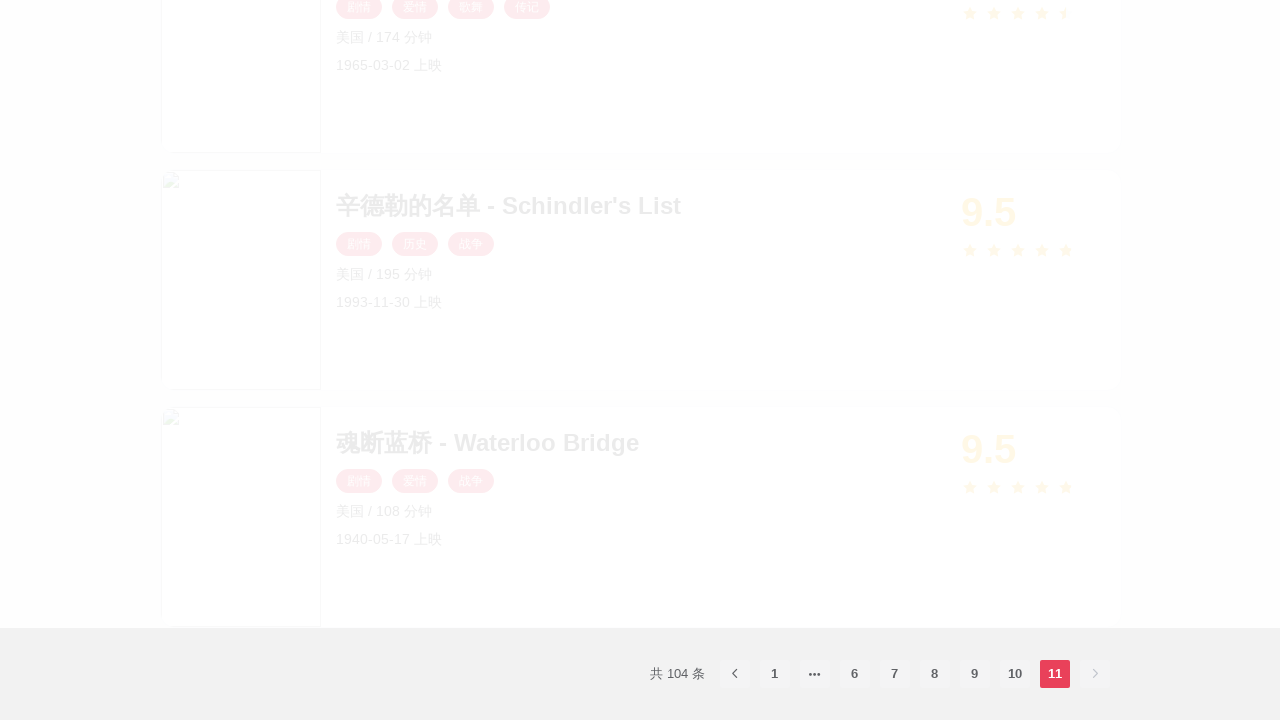